Tests the scientific calculator on calculator.net by performing four arithmetic operations: multiplication (423 × 525), division (4000 ÷ 200), addition (-234234 + 345345), and subtraction (234823 - (-23094823)), clearing the calculator after each operation.

Starting URL: https://www.calculator.net/

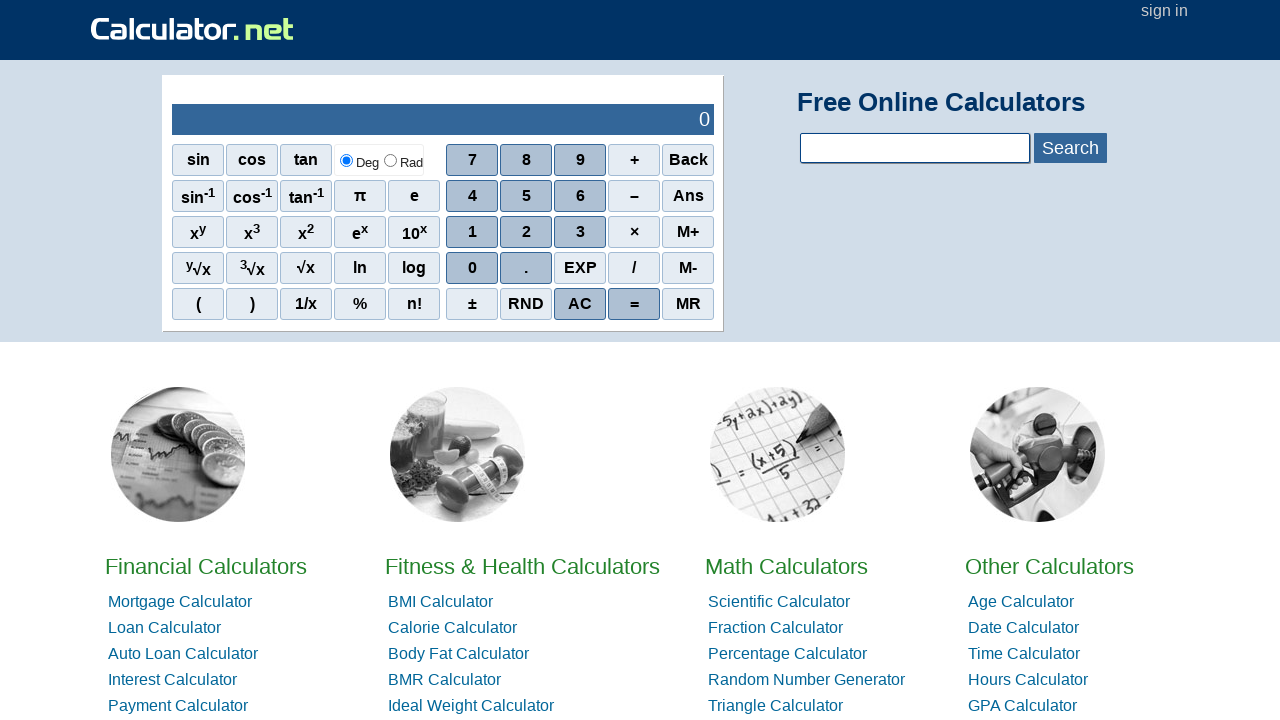

Clicked number 4 for multiplication operation at (472, 196) on xpath=//span[contains(@class,'scinm') and contains(text(), '4')]
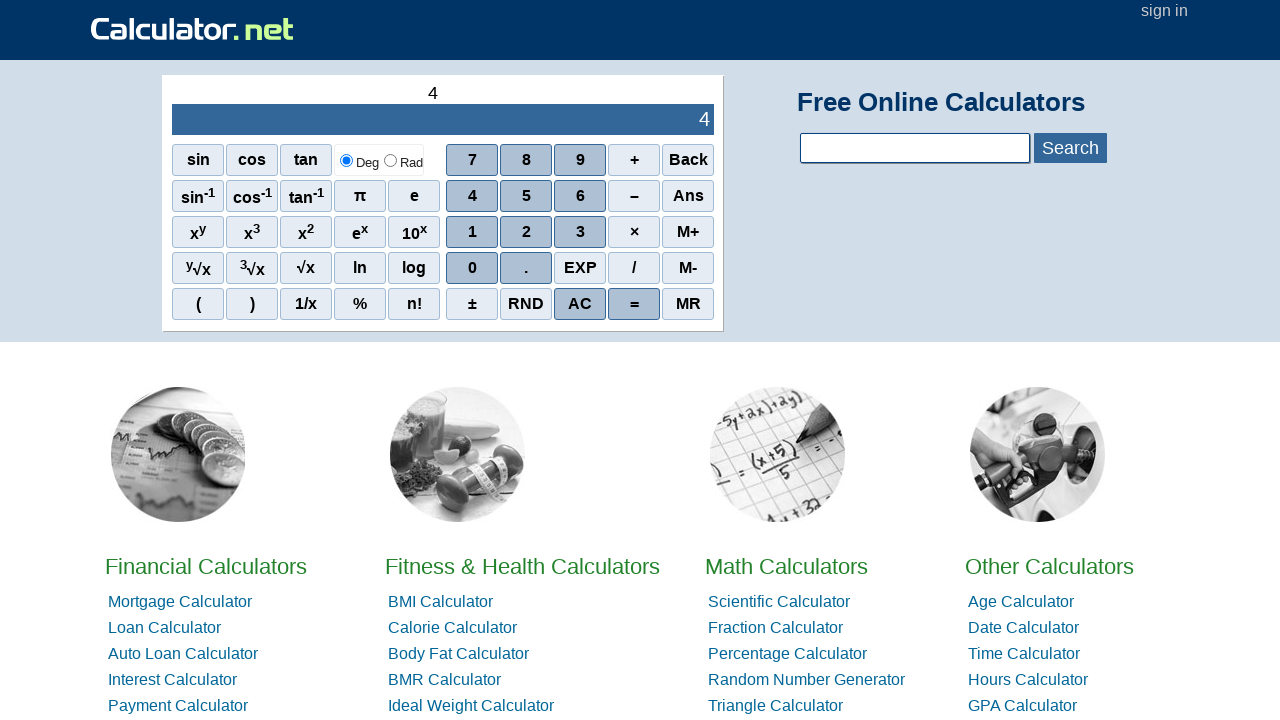

Clicked number 2 at (526, 232) on xpath=//span[contains(@class,'scinm') and contains(text(), '2')]
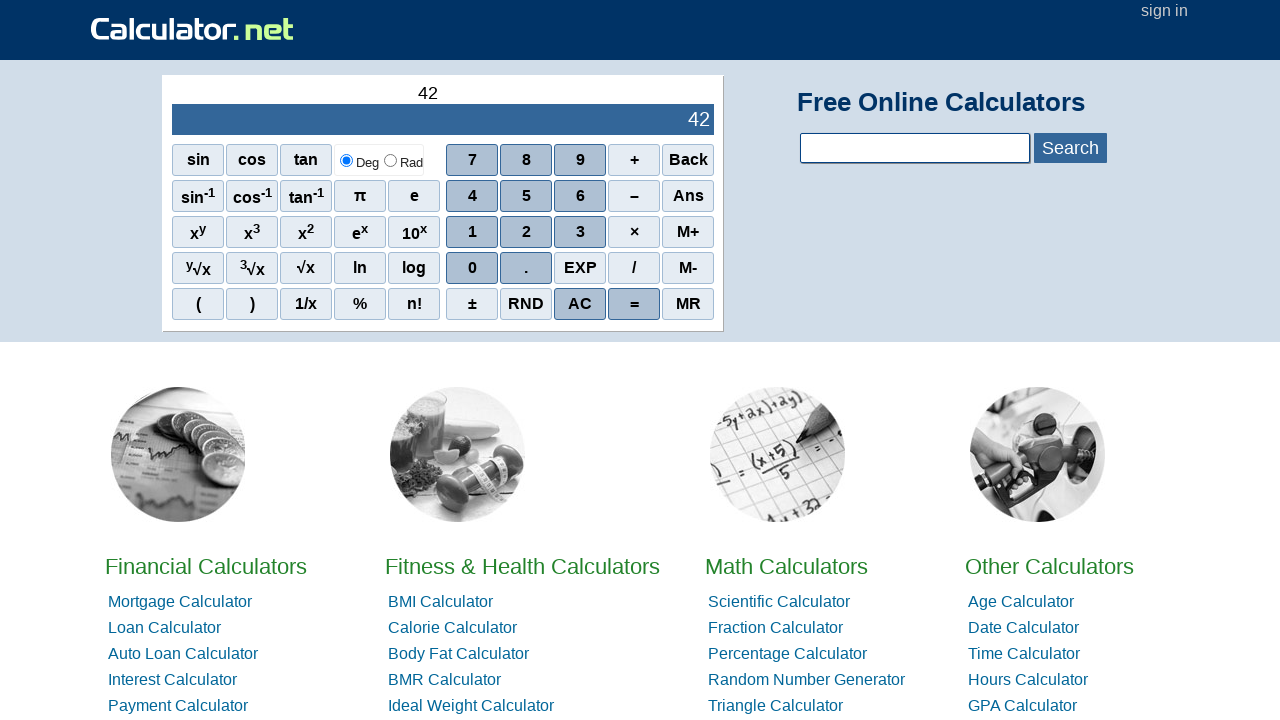

Clicked number 3 at (580, 232) on xpath=//span[contains(@class,'scinm') and contains(text(), '3')]
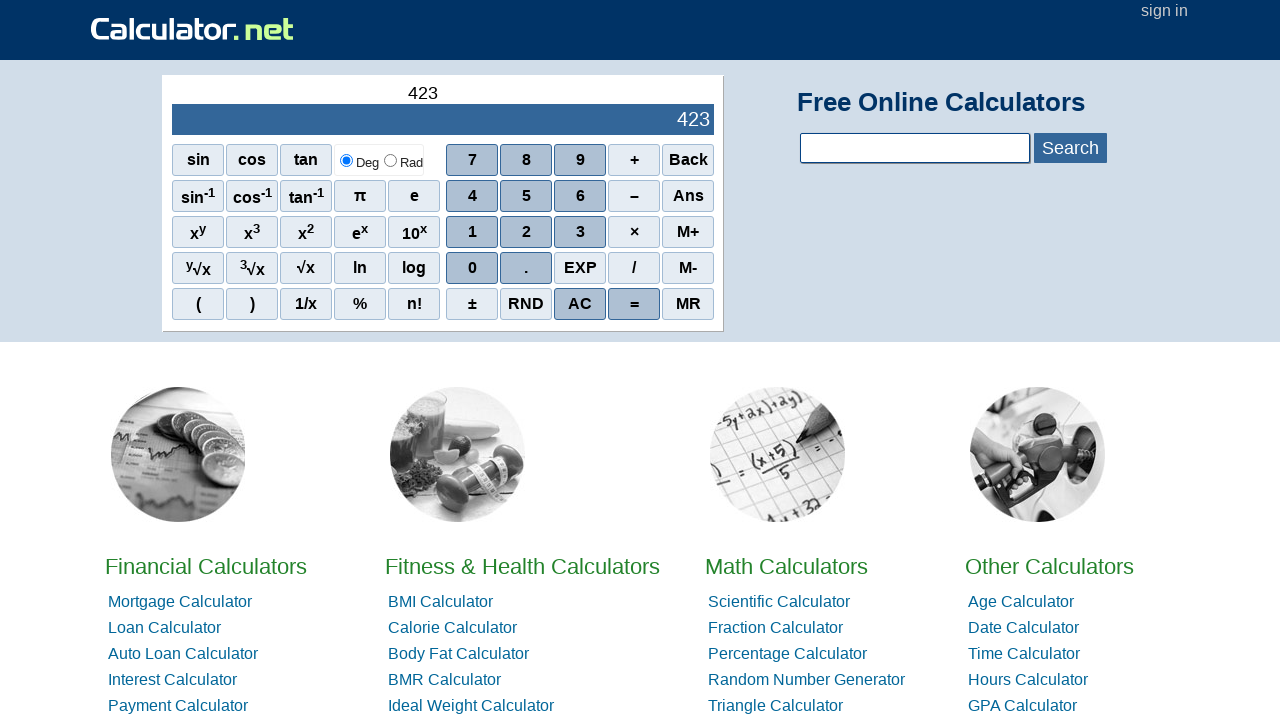

Clicked multiplication operator (×) at (634, 232) on xpath=//span[contains(@class,'sciop') and contains(text(), '×')]
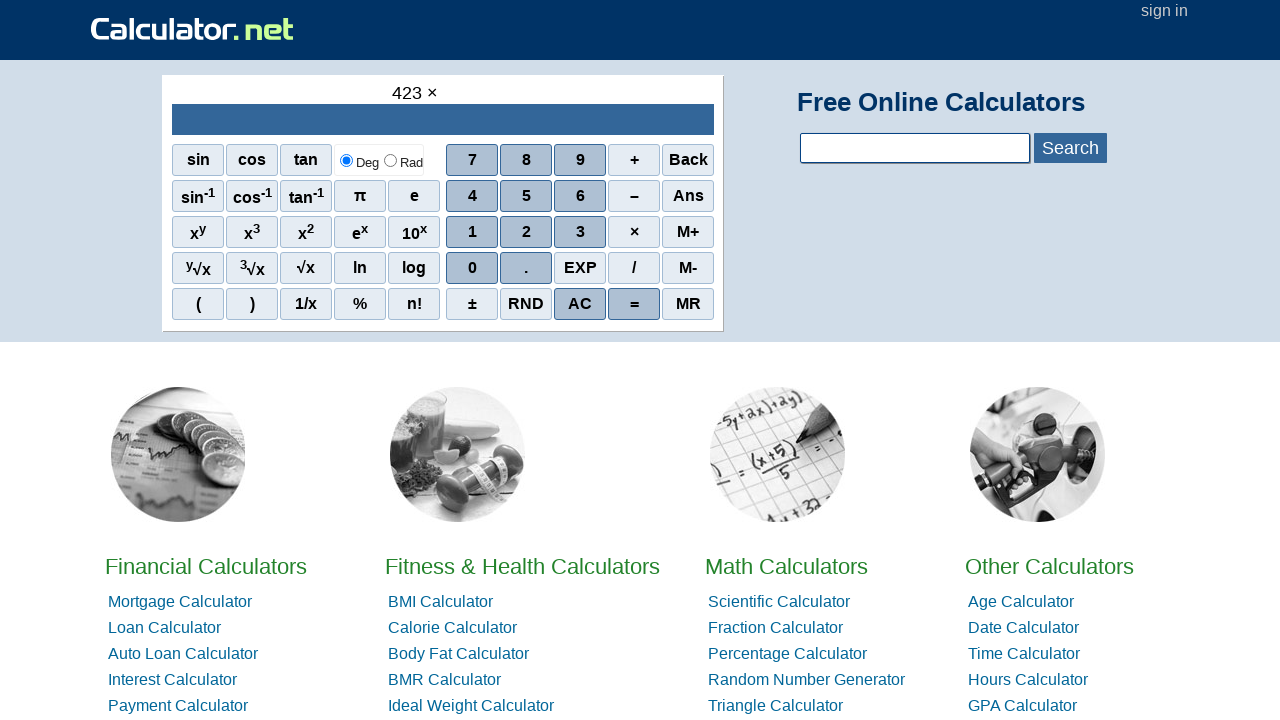

Clicked number 5 at (526, 196) on xpath=//span[contains(@class,'scinm') and contains(text(), '5')]
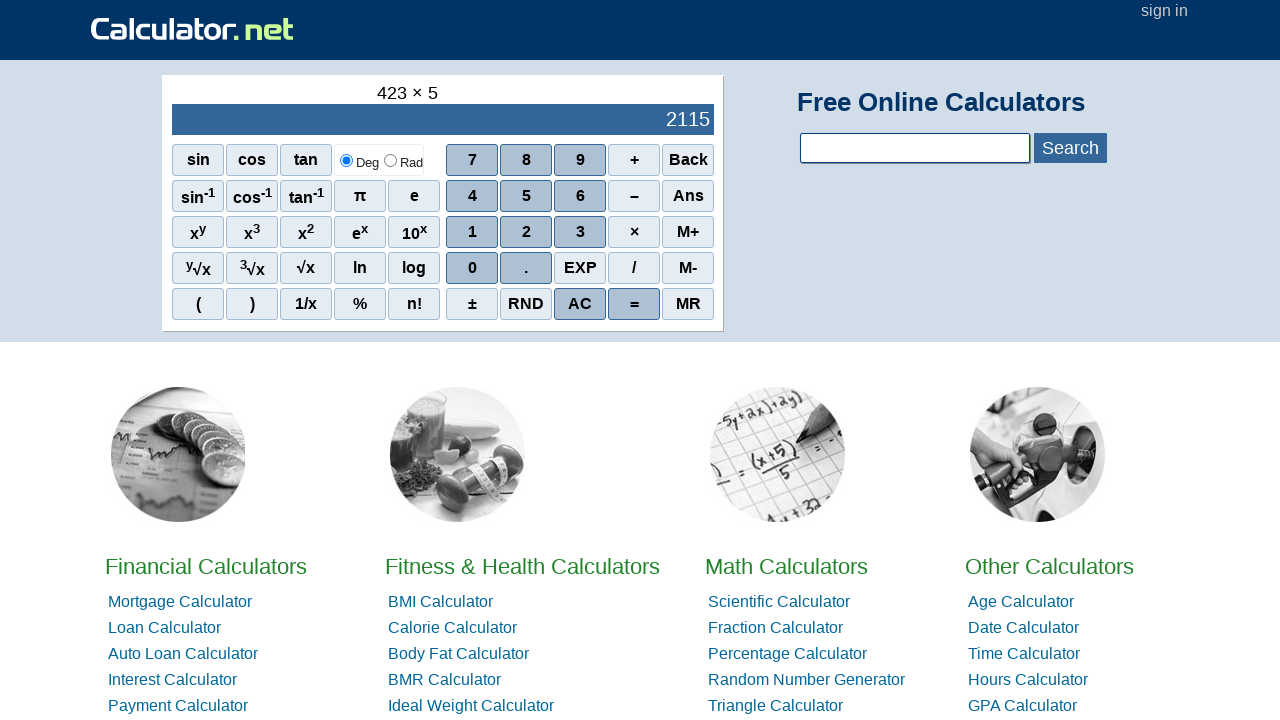

Clicked number 2 at (526, 232) on xpath=//span[contains(@class,'scinm') and contains(text(), '2')]
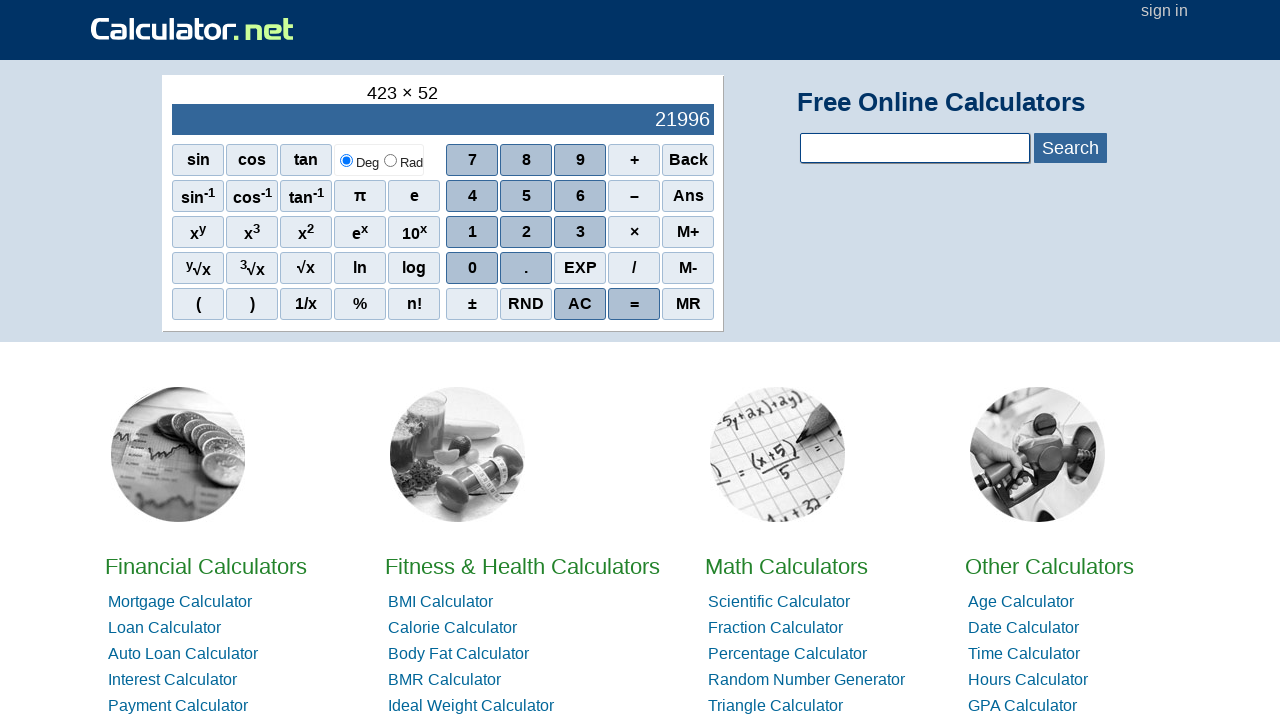

Clicked number 5 at (526, 196) on xpath=//span[contains(@class,'scinm') and contains(text(), '5')]
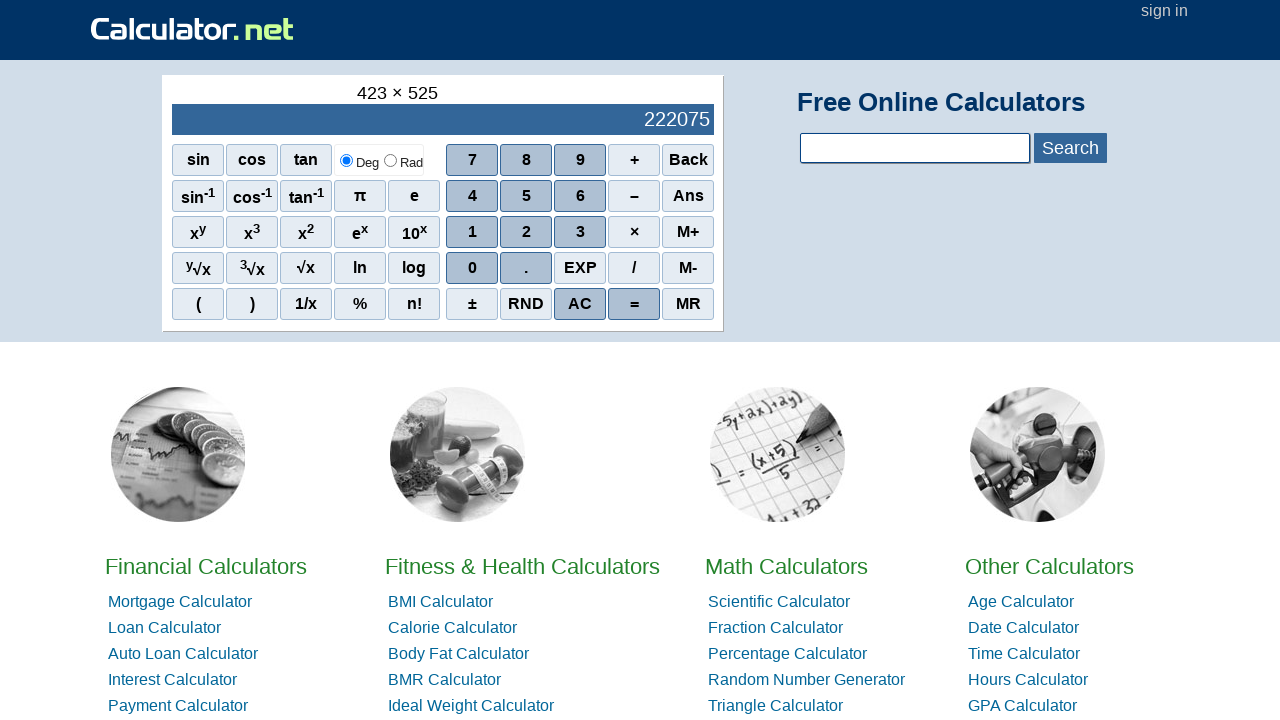

Clicked AC to clear calculator after multiplication operation at (580, 304) on xpath=//span[contains(@class,'scieq') and contains(text(), 'AC')]
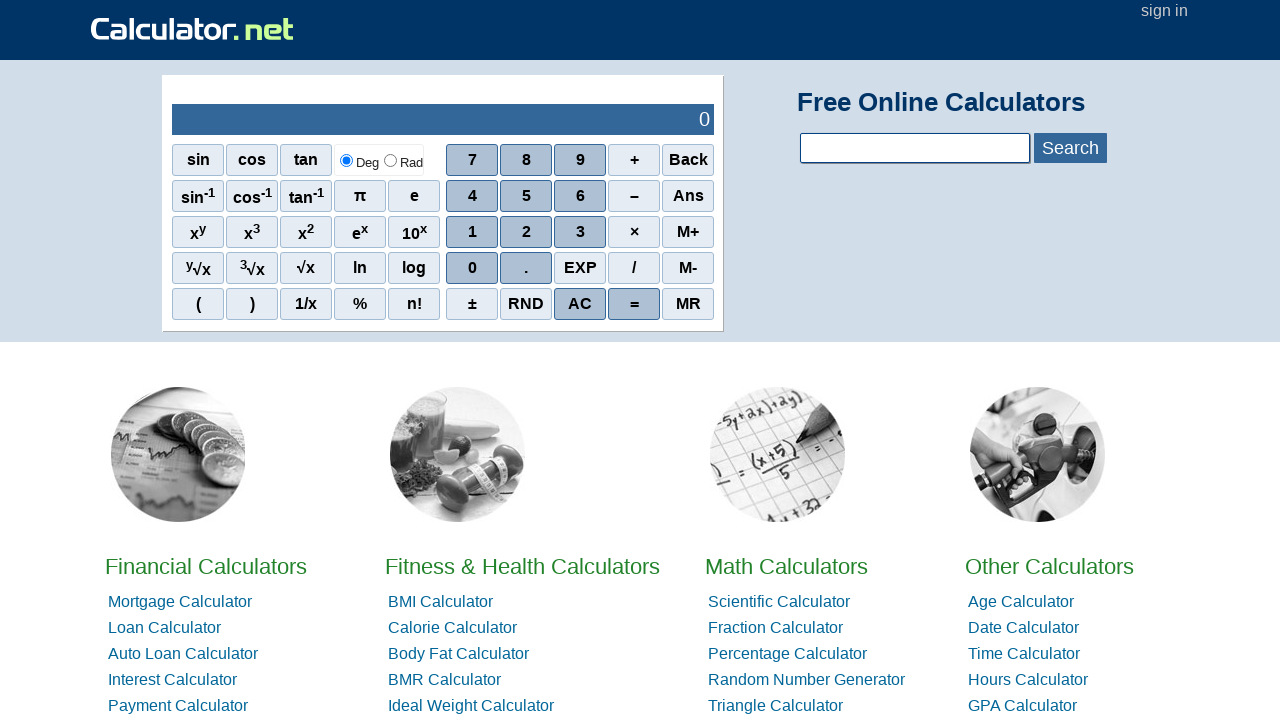

Clicked number 4 for division operation at (472, 196) on xpath=//span[contains(@class,'scinm') and contains(text(), '4')]
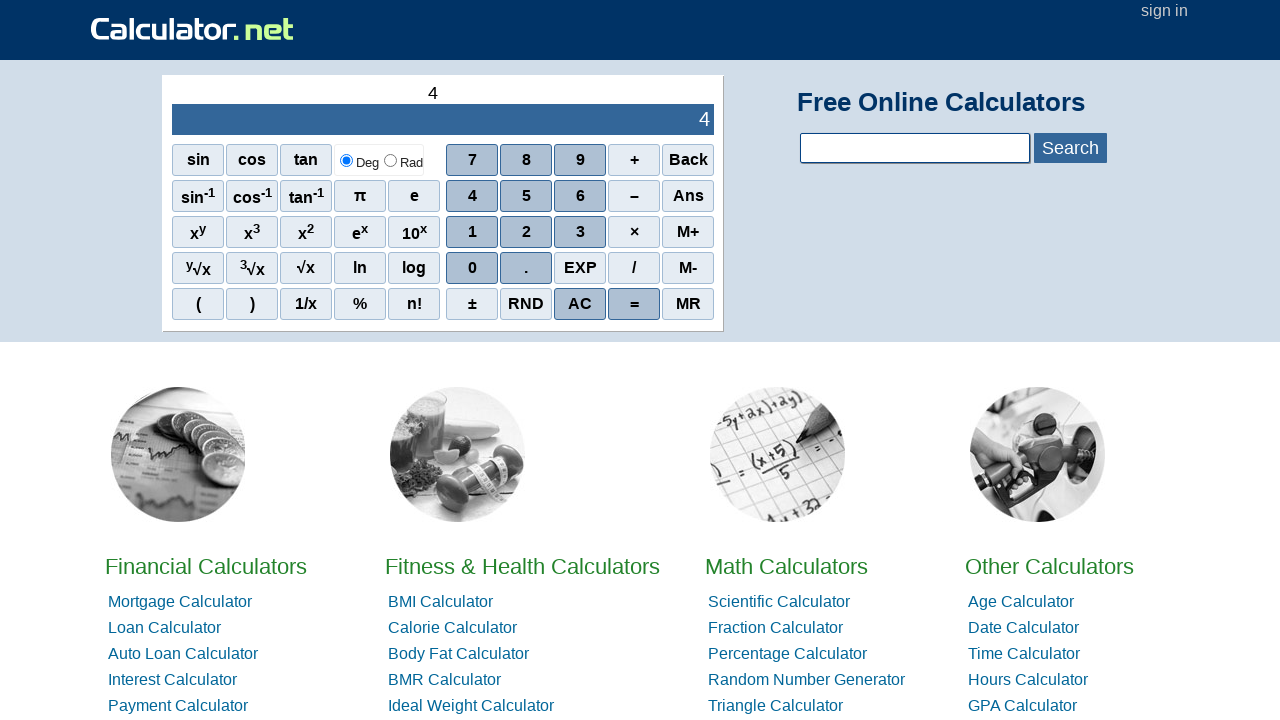

Clicked number 0 at (472, 268) on xpath=//span[contains(@class,'scinm') and contains(text(), '0')]
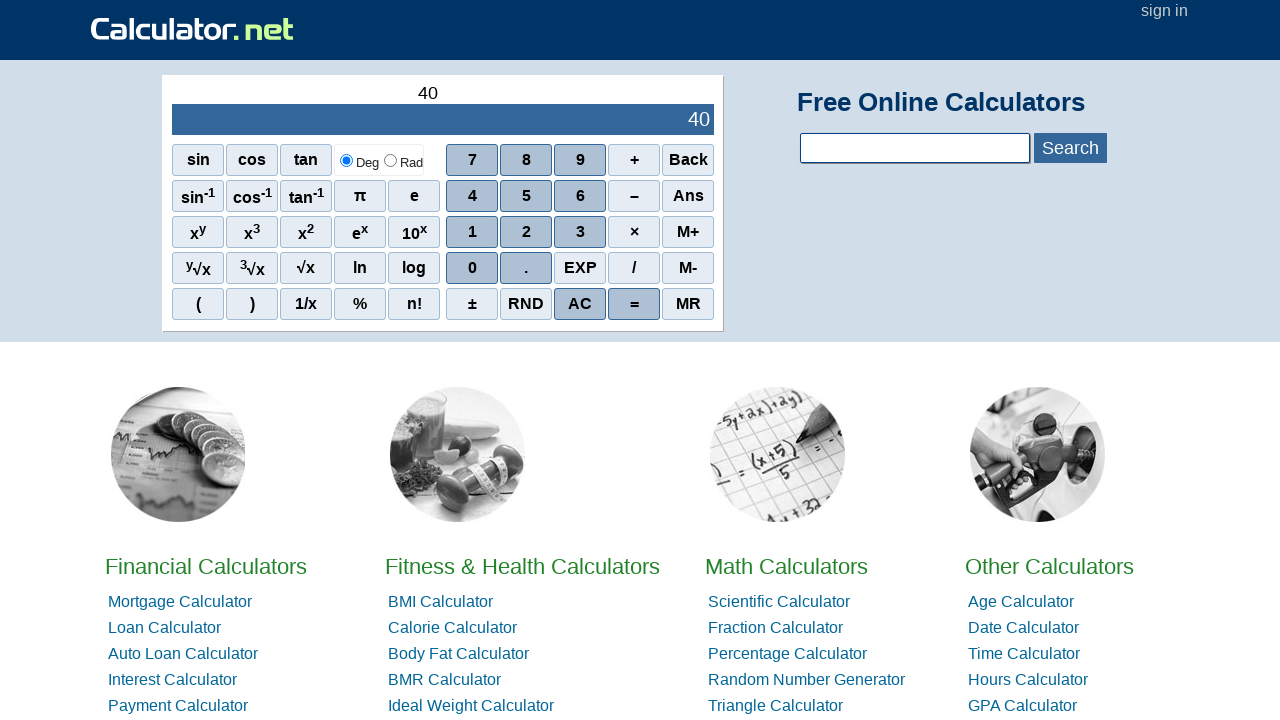

Clicked number 0 at (472, 268) on xpath=//span[contains(@class,'scinm') and contains(text(), '0')]
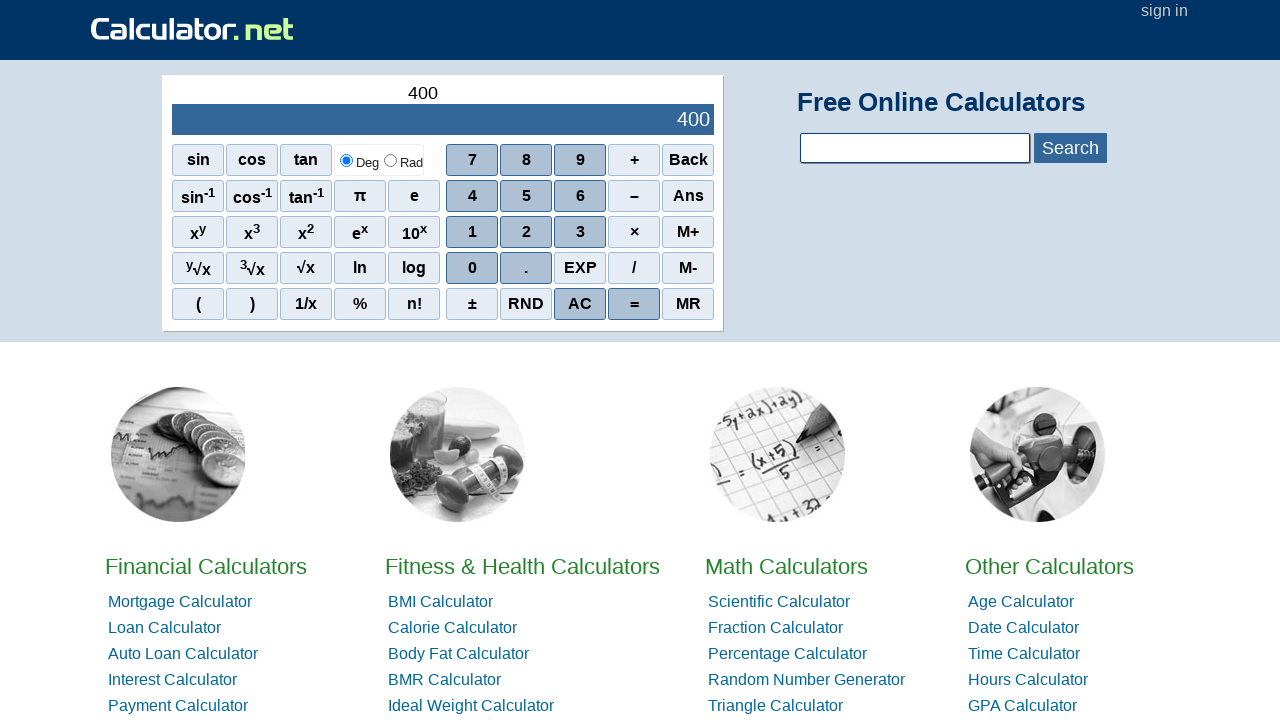

Clicked number 0 at (472, 268) on xpath=//span[contains(@class,'scinm') and contains(text(), '0')]
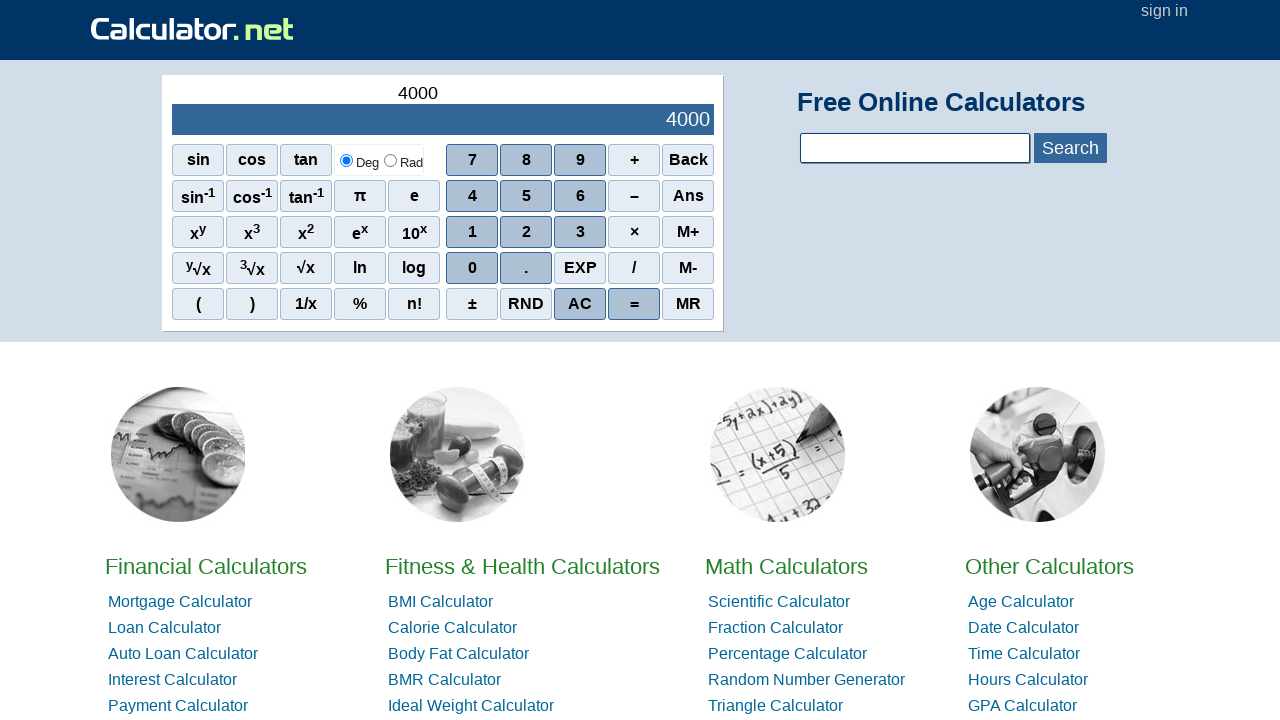

Clicked division operator (/) at (634, 268) on xpath=//span[contains(@class,'sciop') and contains(text(), '/')]
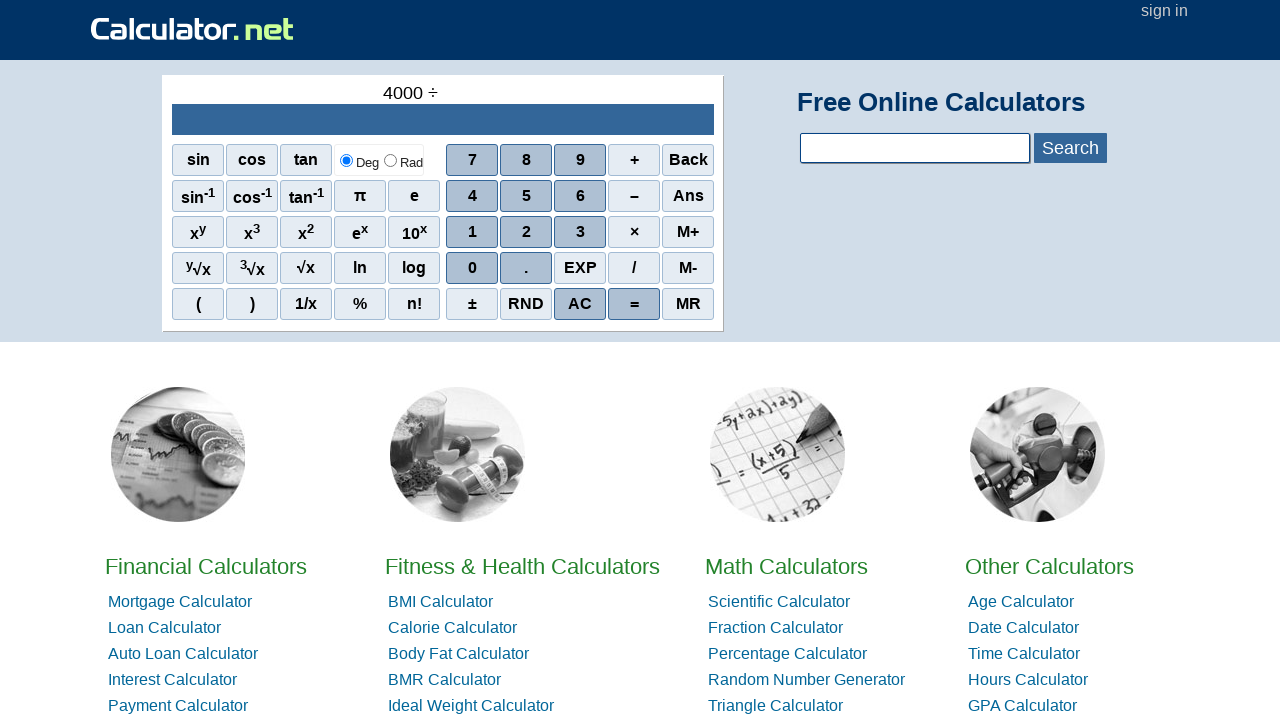

Clicked number 2 at (526, 232) on xpath=//span[contains(@class,'scinm') and contains(text(), '2')]
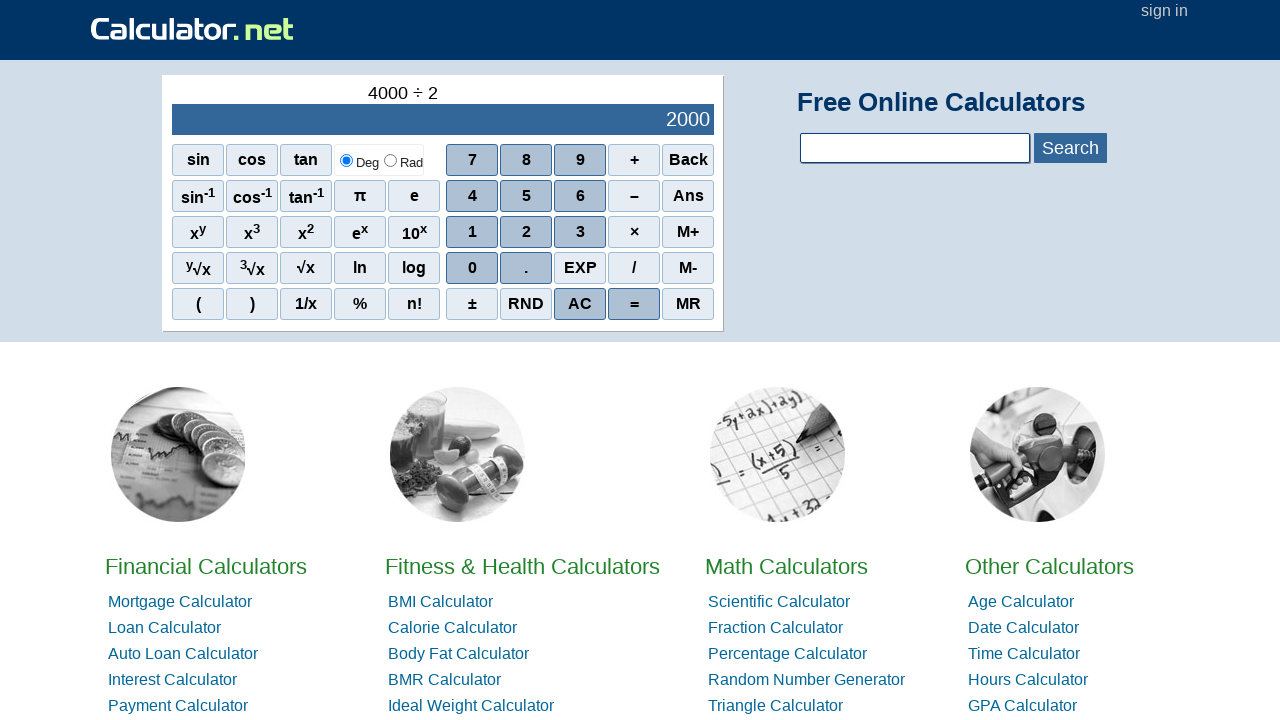

Clicked number 0 at (472, 268) on xpath=//span[contains(@class,'scinm') and contains(text(), '0')]
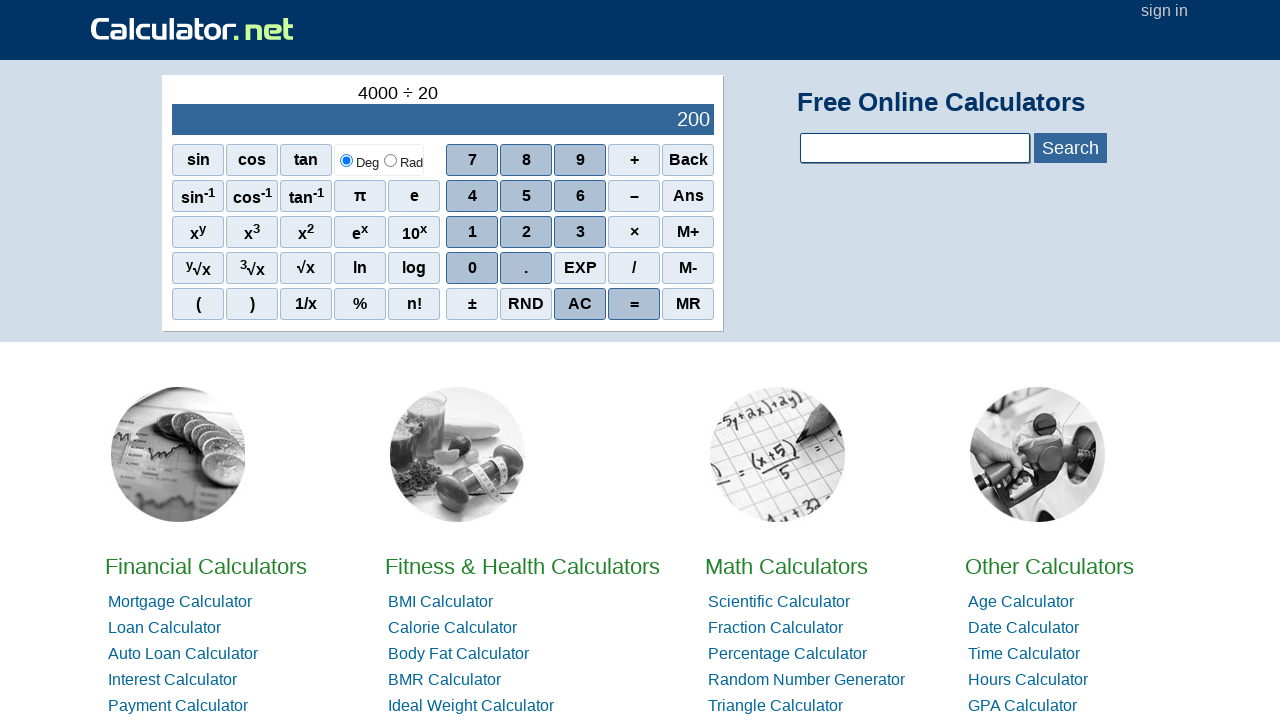

Clicked number 0 at (472, 268) on xpath=//span[contains(@class,'scinm') and contains(text(), '0')]
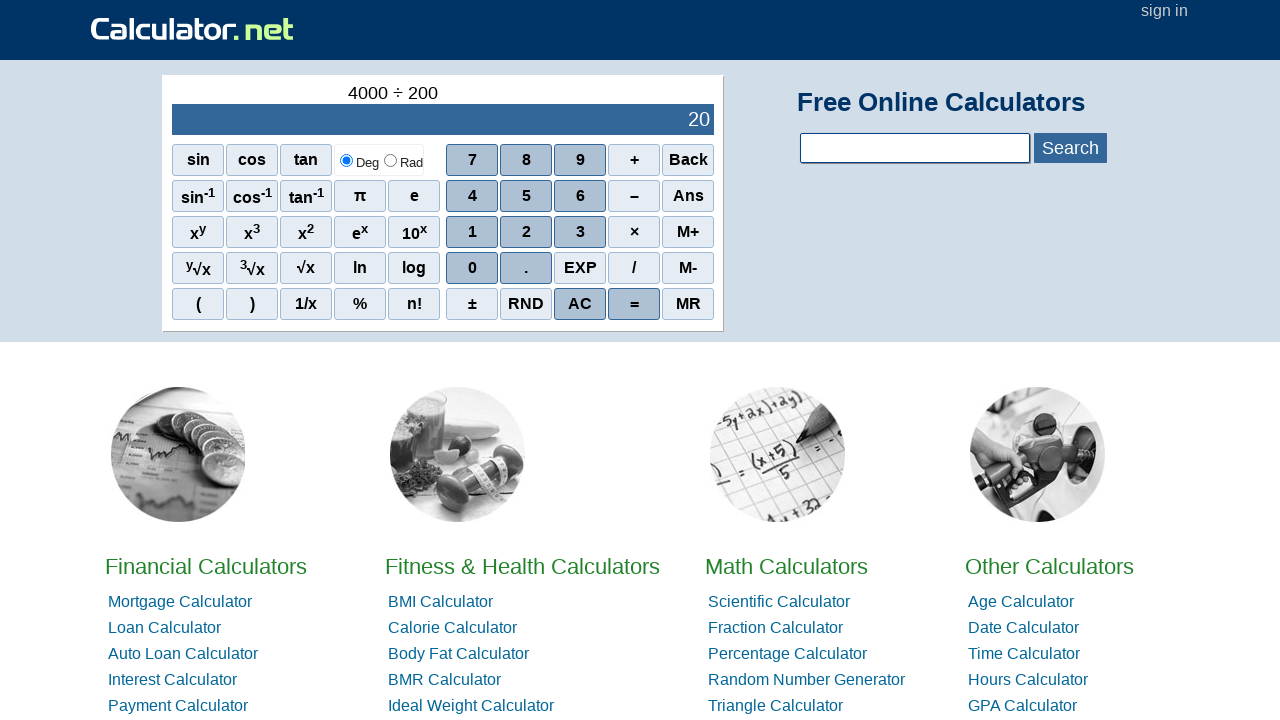

Clicked AC to clear calculator after division operation at (580, 304) on xpath=//span[contains(@class,'scieq') and contains(text(), 'AC')]
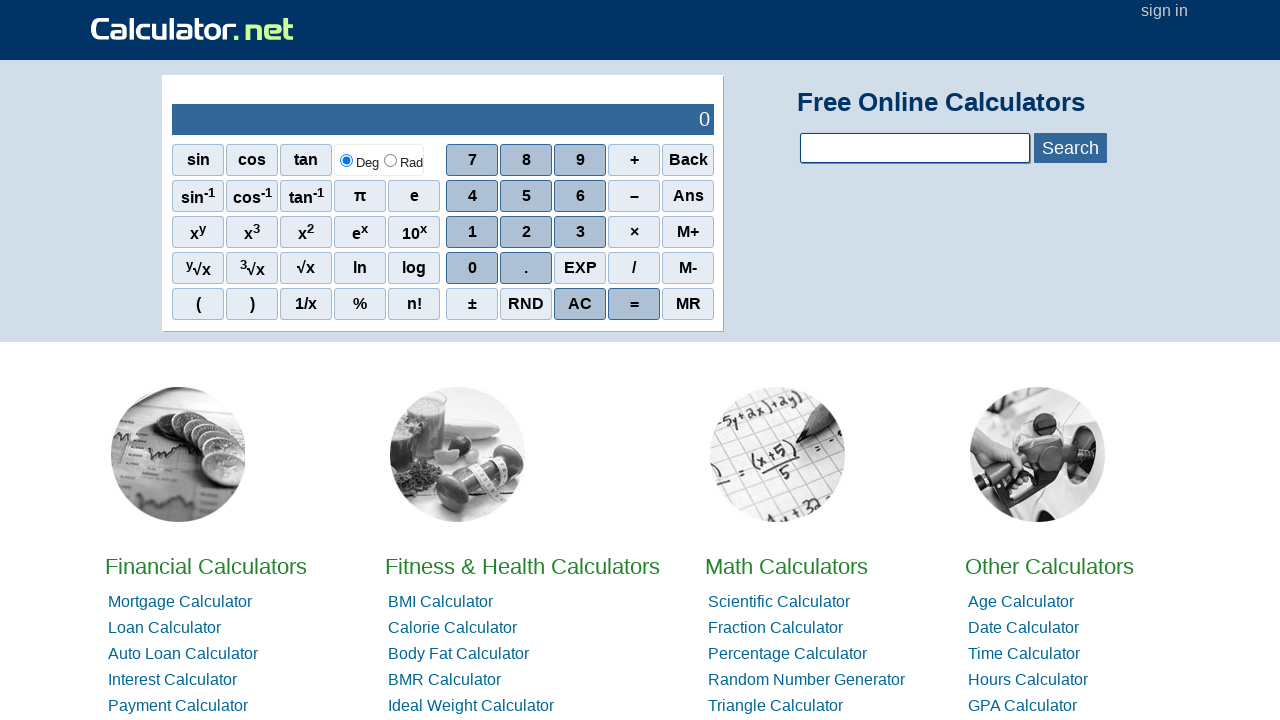

Clicked negation operator (–) for addition operation at (634, 196) on xpath=//span[contains(@class,'sciop') and contains(text(), '–')]
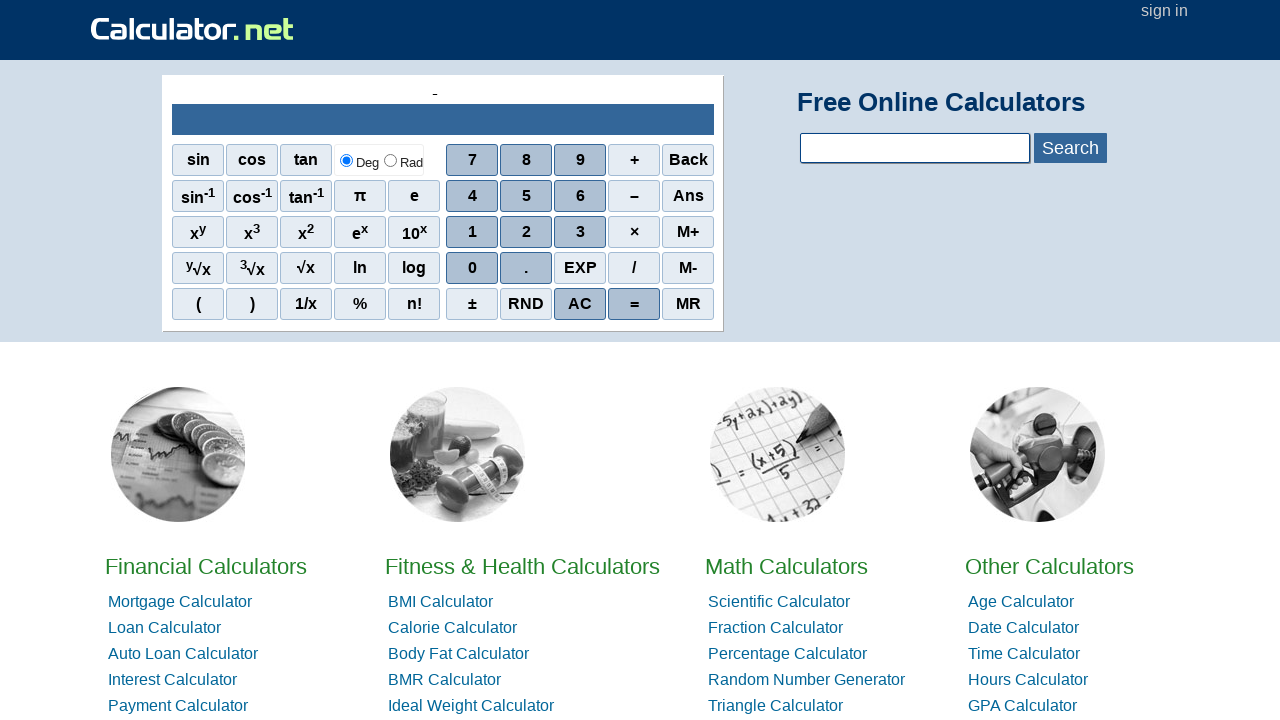

Clicked number 2 at (526, 232) on xpath=//span[contains(@class,'scinm') and contains(text(), '2')]
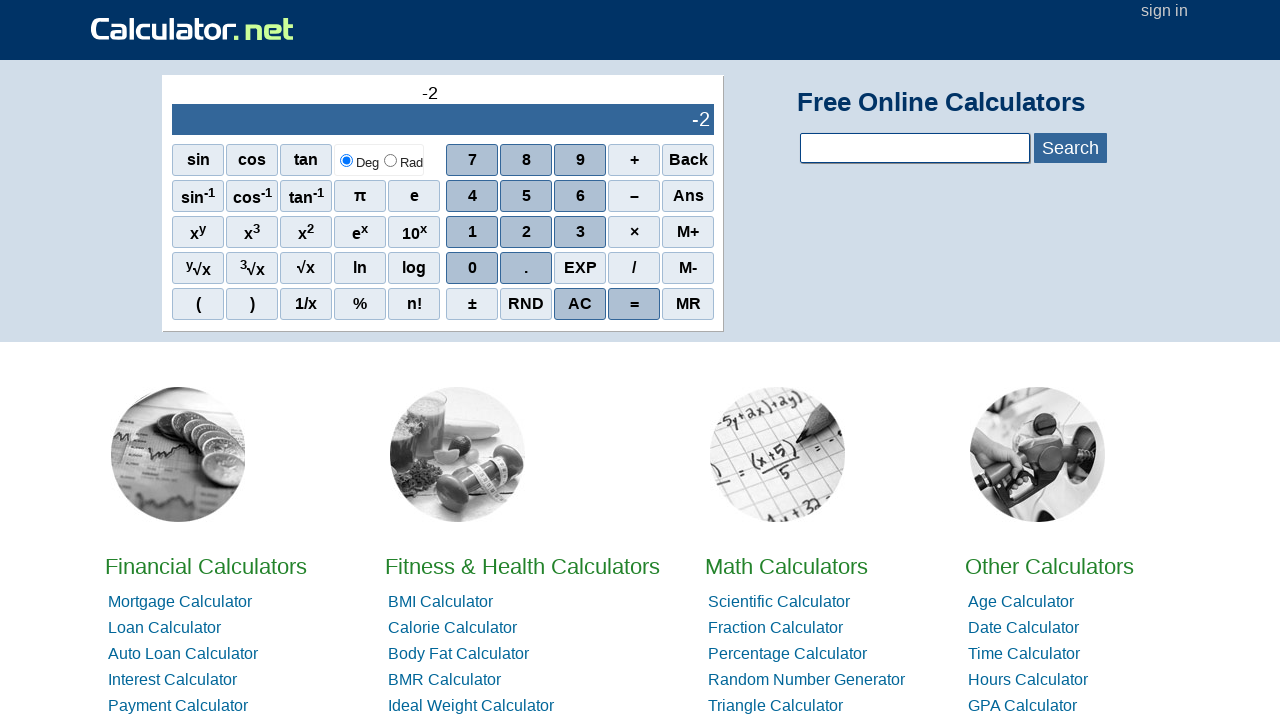

Clicked number 3 at (580, 232) on xpath=//span[contains(@class,'scinm') and contains(text(), '3')]
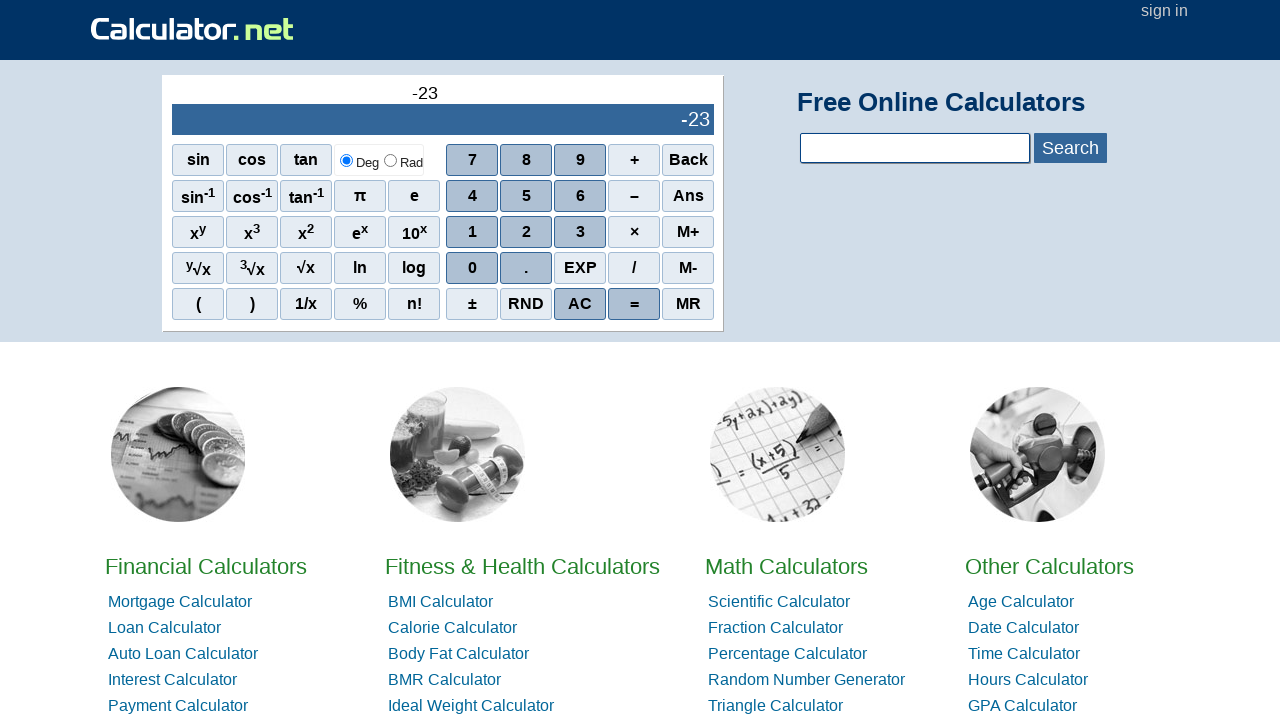

Clicked number 4 at (472, 196) on xpath=//span[contains(@class,'scinm') and contains(text(), '4')]
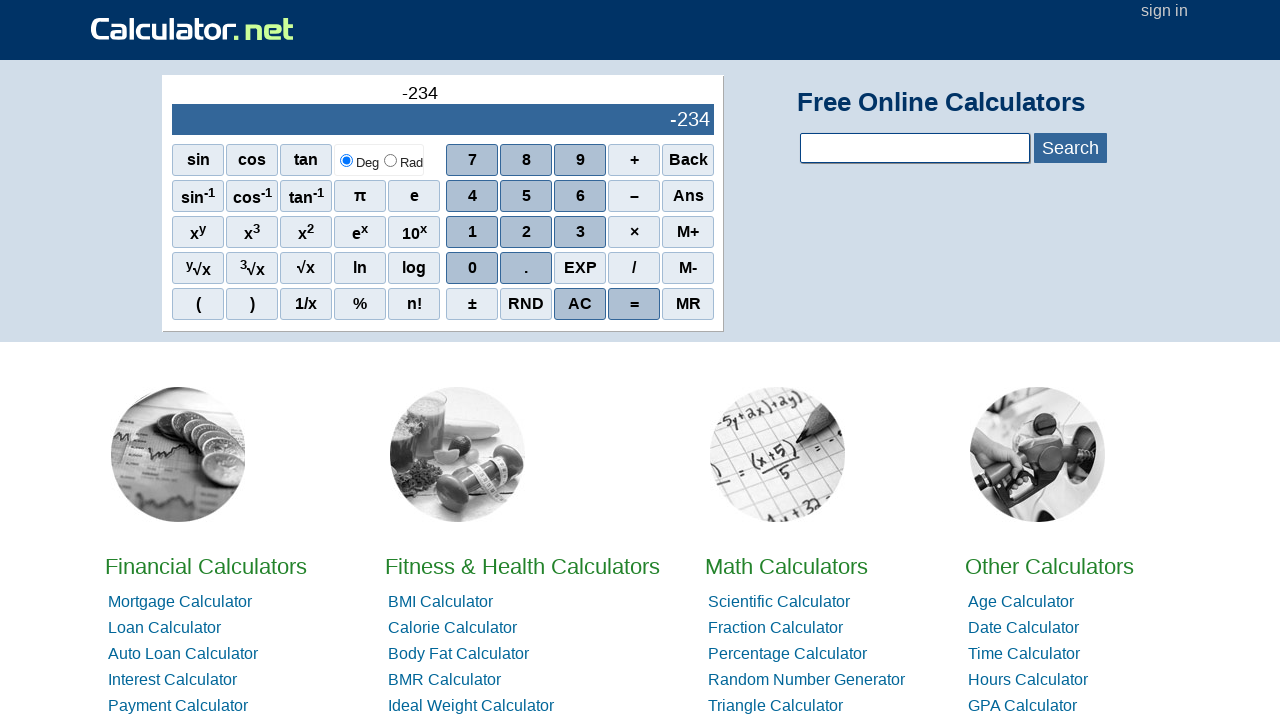

Clicked number 2 at (526, 232) on xpath=//span[contains(@class,'scinm') and contains(text(), '2')]
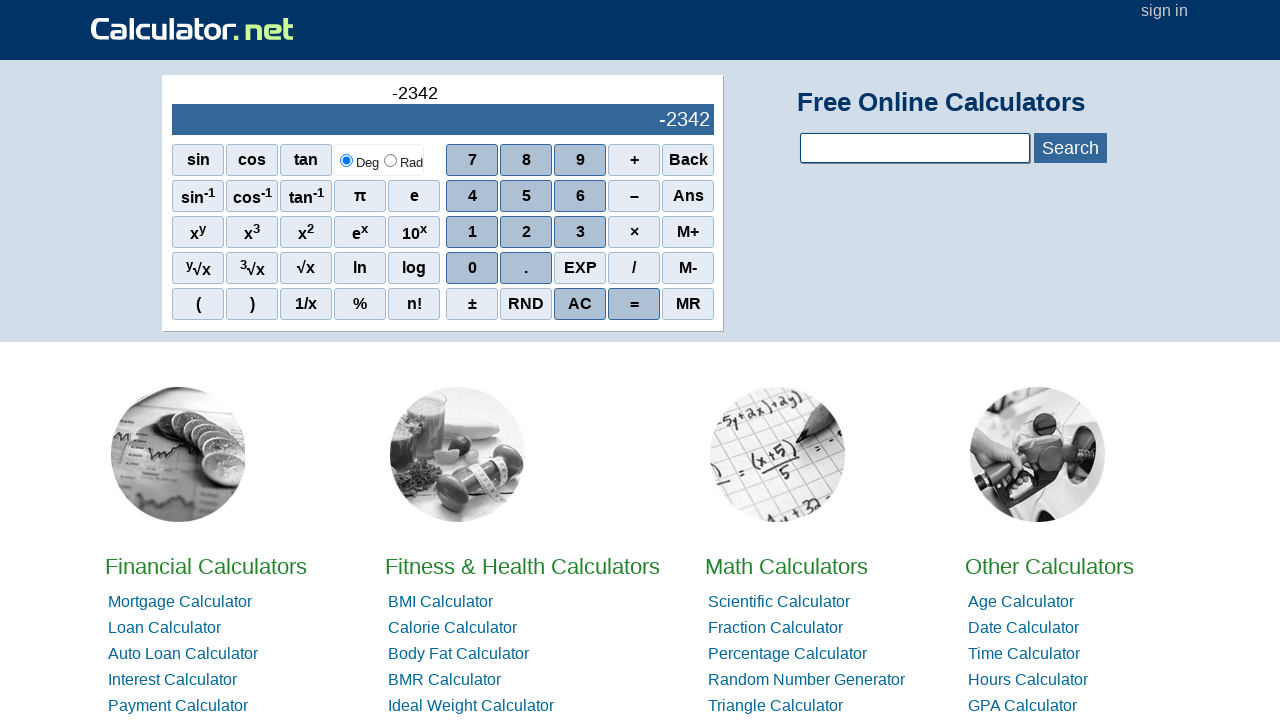

Clicked number 3 at (580, 232) on xpath=//span[contains(@class,'scinm') and contains(text(), '3')]
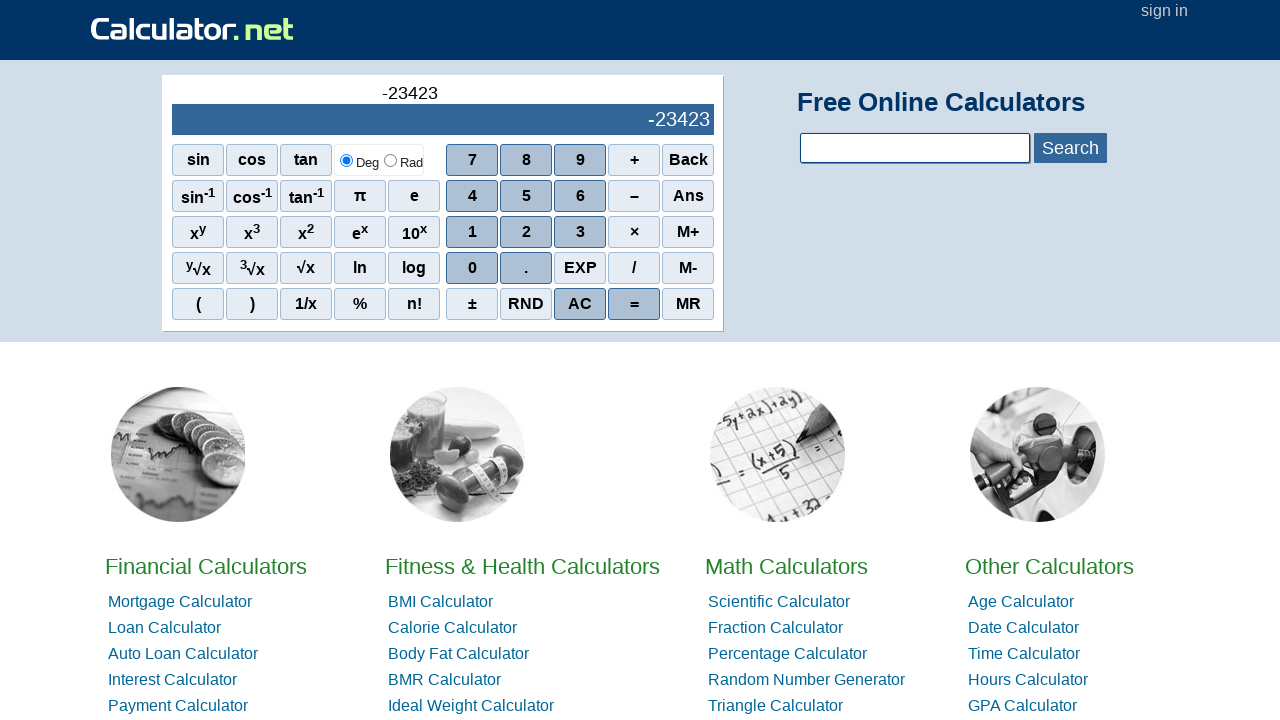

Clicked number 4 at (472, 196) on xpath=//span[contains(@class,'scinm') and contains(text(), '4')]
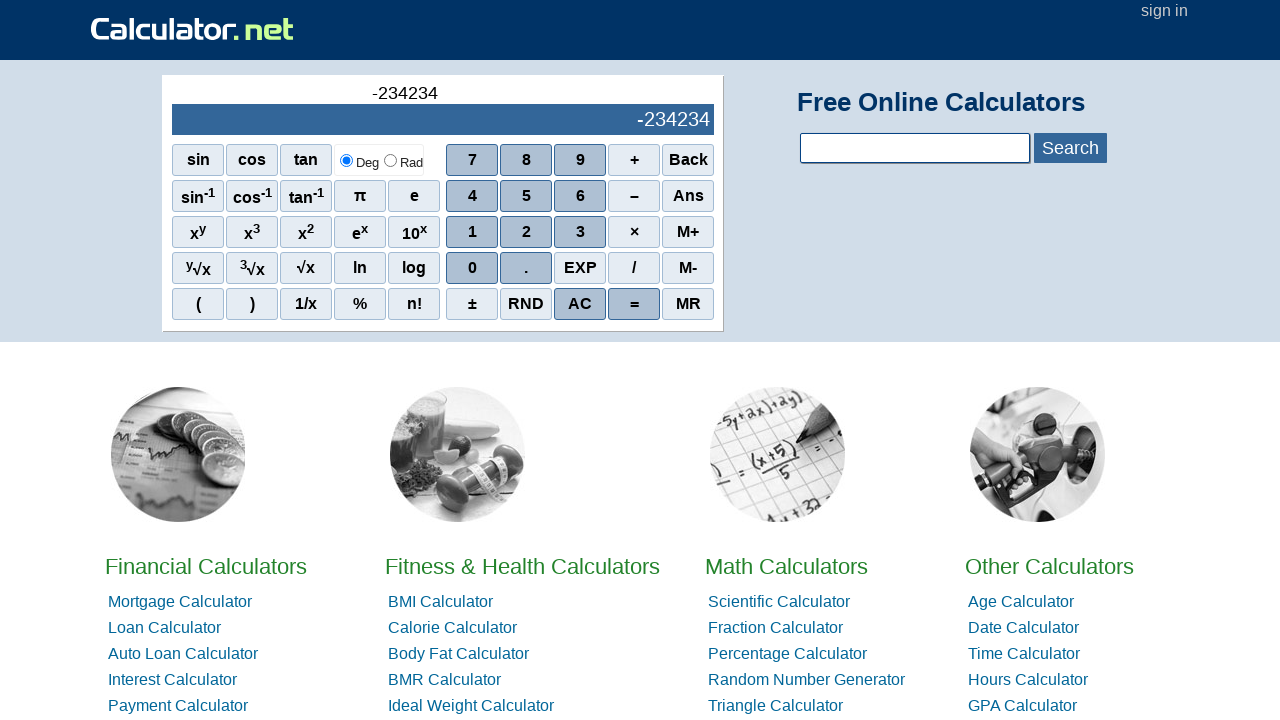

Clicked addition operator (+) at (634, 160) on xpath=//span[contains(@class,'sciop') and contains(text(), '+')]
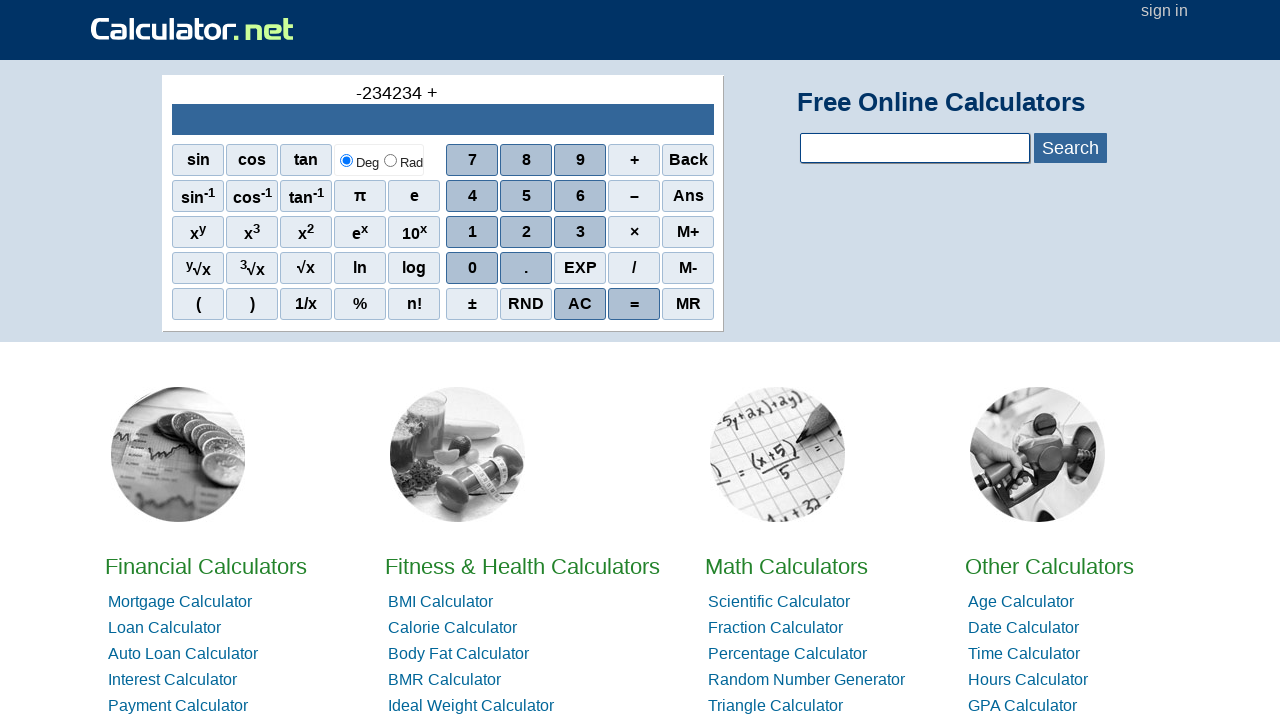

Clicked number 3 at (580, 232) on xpath=//span[contains(@class,'scinm') and contains(text(), '3')]
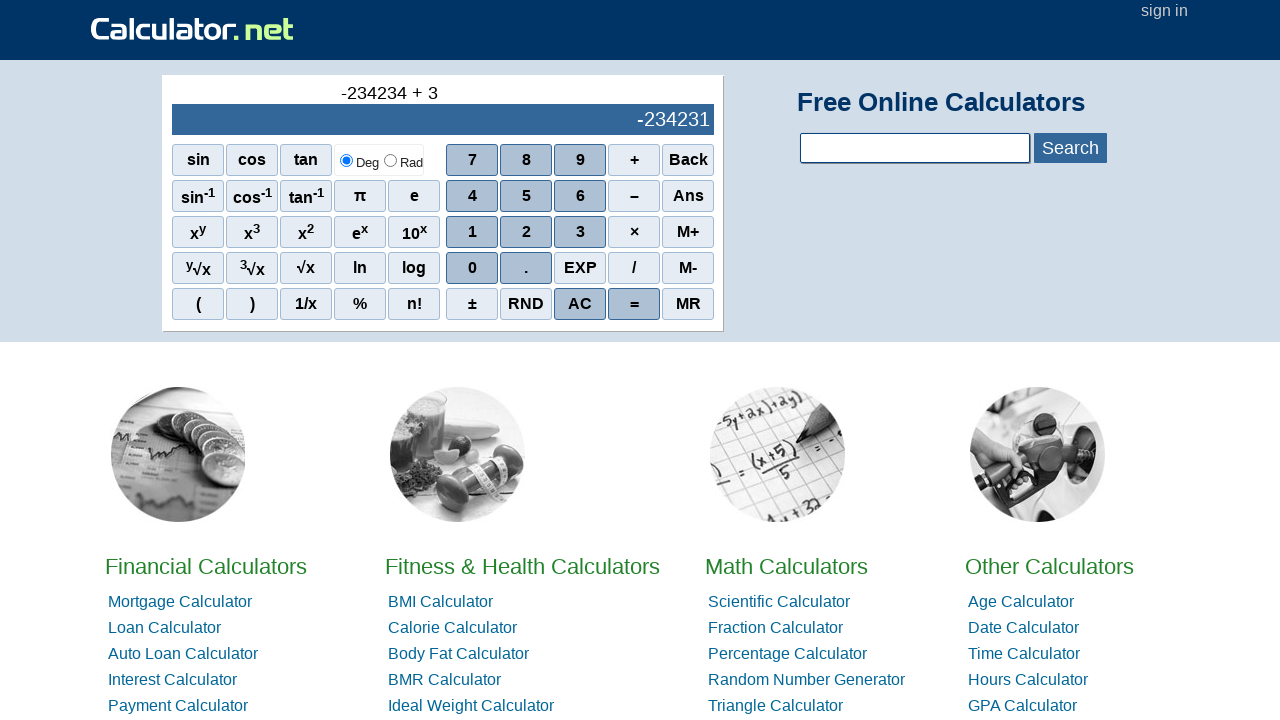

Clicked number 4 at (472, 196) on xpath=//span[contains(@class,'scinm') and contains(text(), '4')]
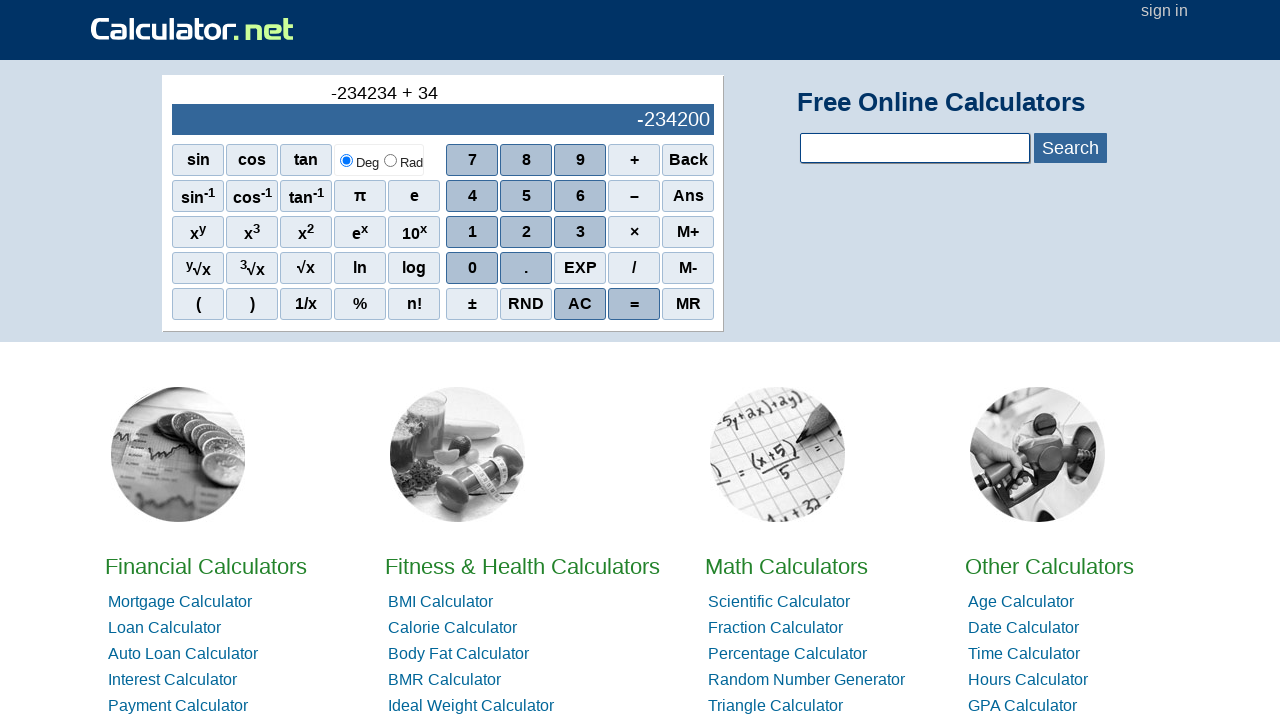

Clicked number 5 at (526, 196) on xpath=//span[contains(@class,'scinm') and contains(text(), '5')]
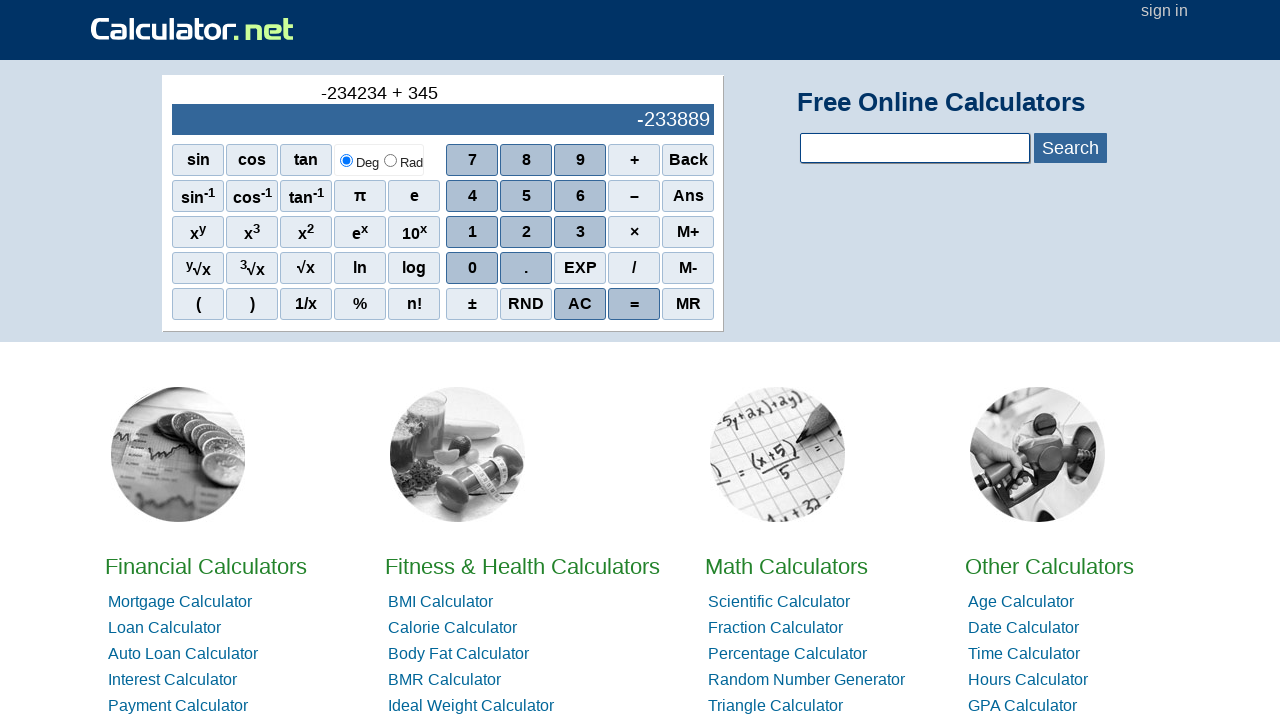

Clicked number 3 at (580, 232) on xpath=//span[contains(@class,'scinm') and contains(text(), '3')]
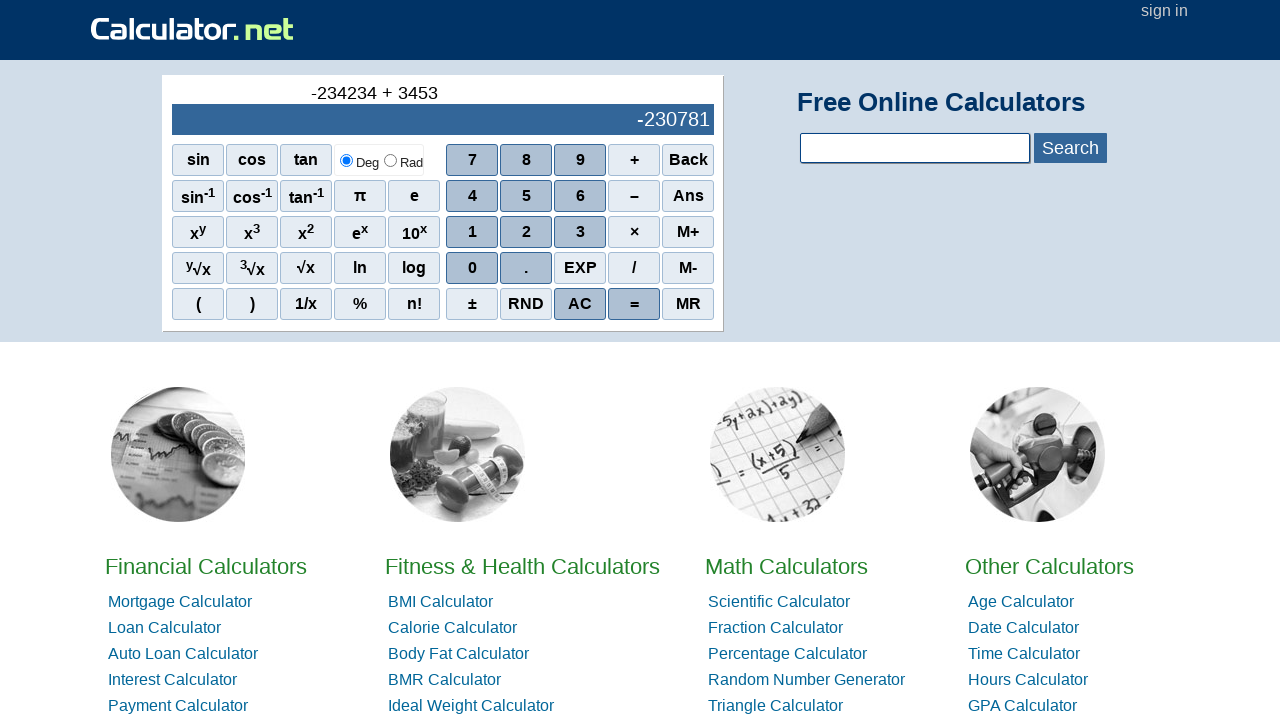

Clicked number 4 at (472, 196) on xpath=//span[contains(@class,'scinm') and contains(text(), '4')]
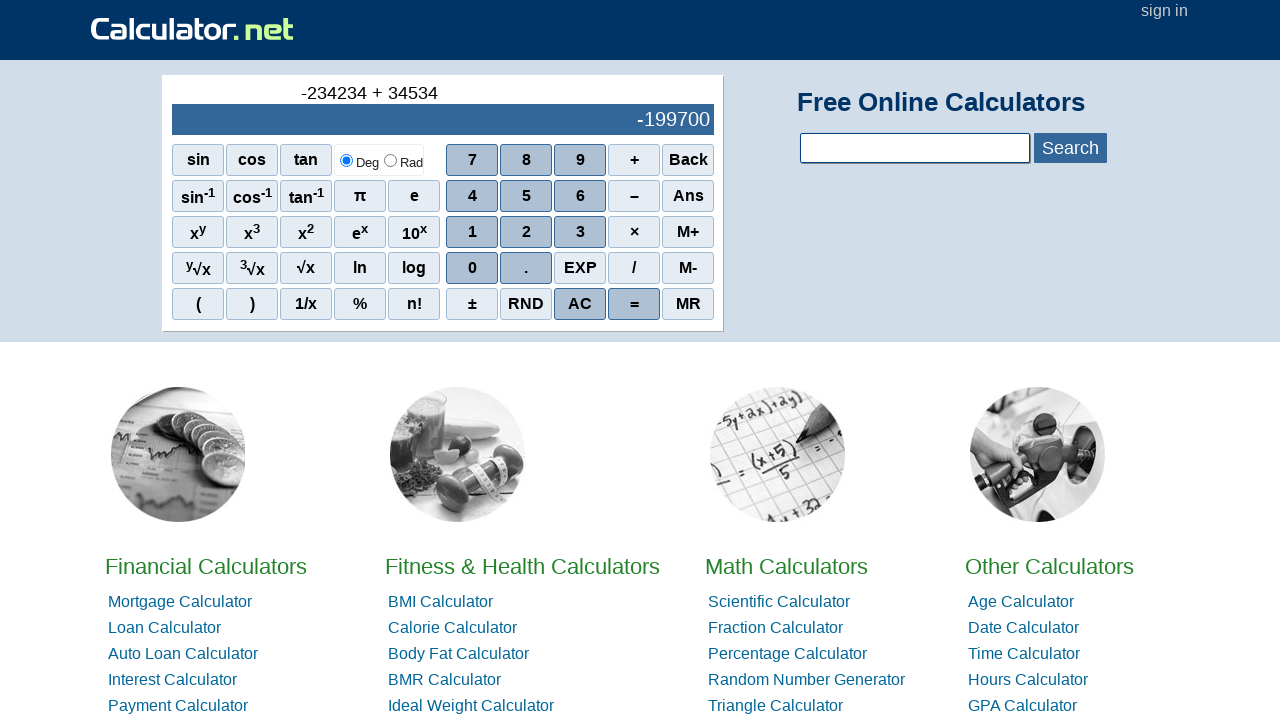

Clicked number 5 at (526, 196) on xpath=//span[contains(@class,'scinm') and contains(text(), '5')]
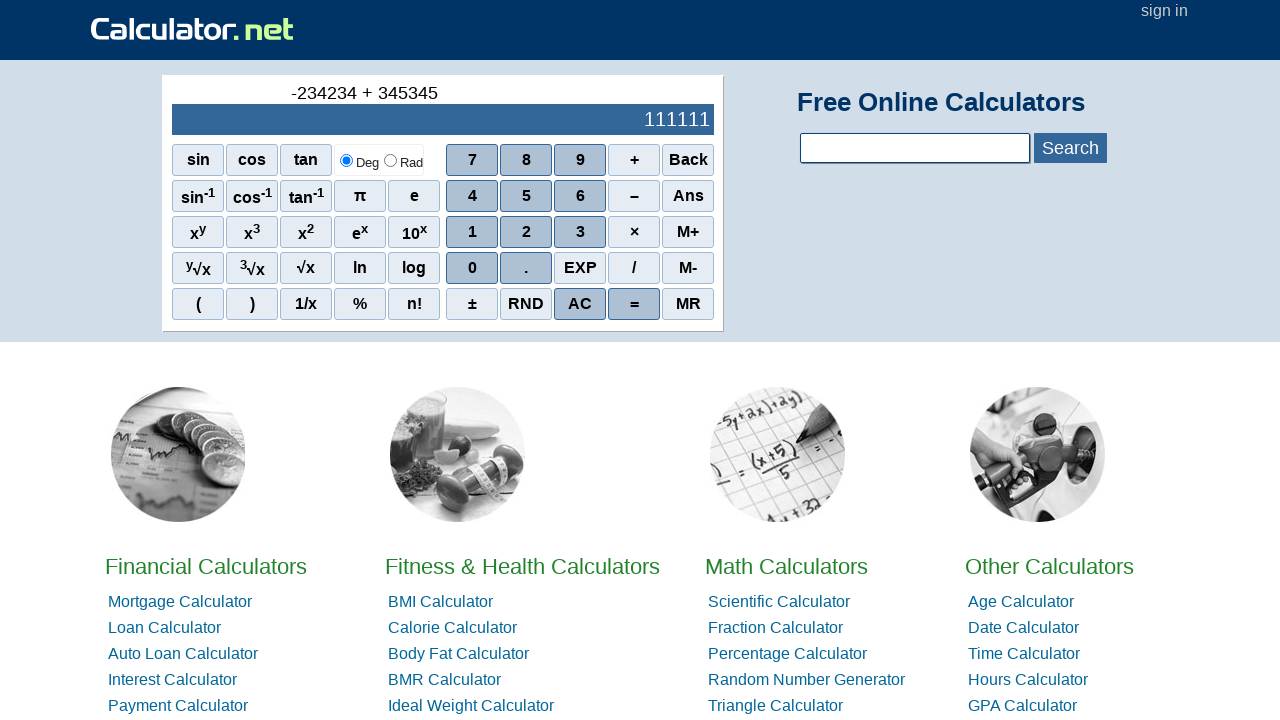

Clicked AC to clear calculator after addition operation at (580, 304) on xpath=//span[contains(@class,'scieq') and contains(text(), 'AC')]
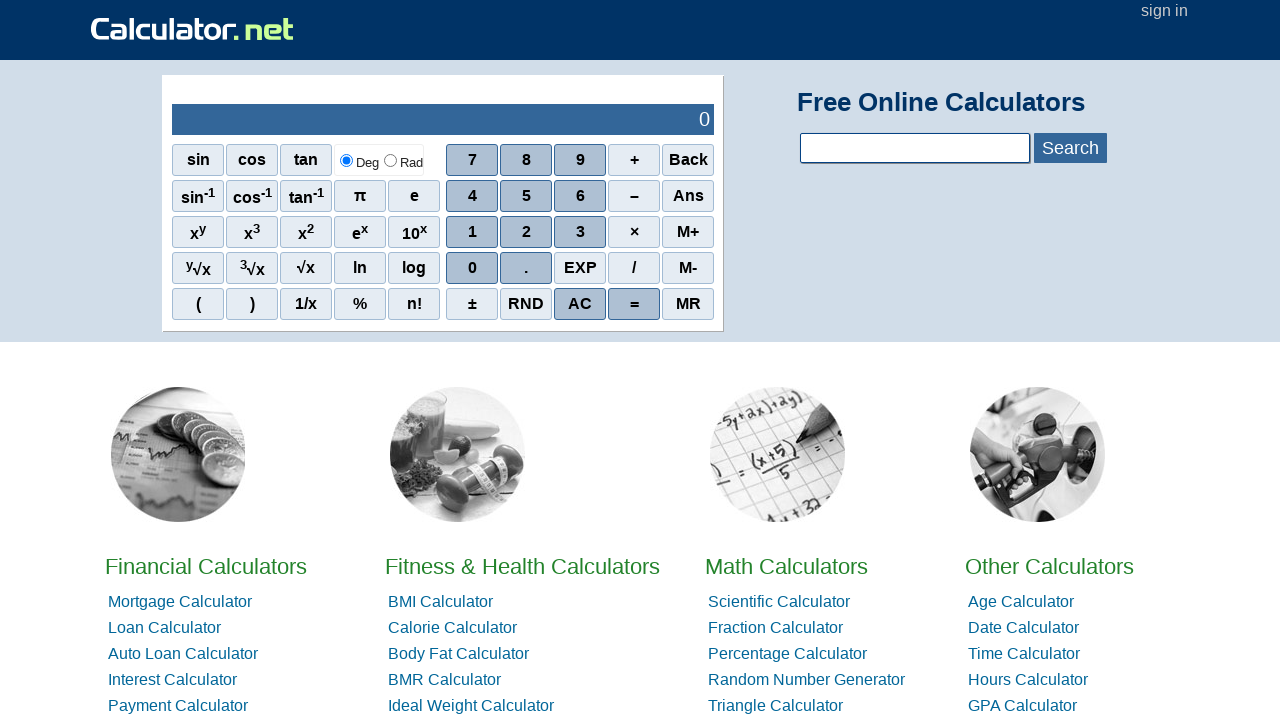

Clicked number 2 for subtraction operation at (526, 232) on xpath=//span[contains(@class,'scinm') and contains(text(), '2')]
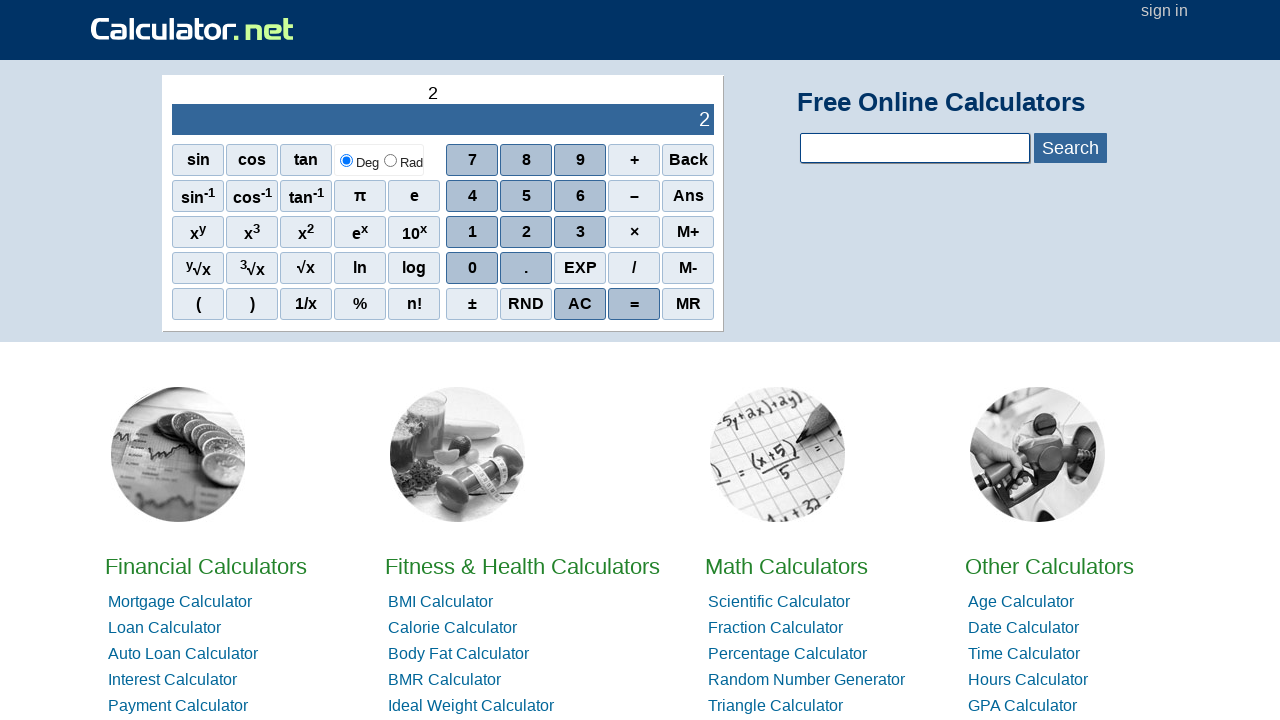

Clicked number 3 at (580, 232) on xpath=//span[contains(@class,'scinm') and contains(text(), '3')]
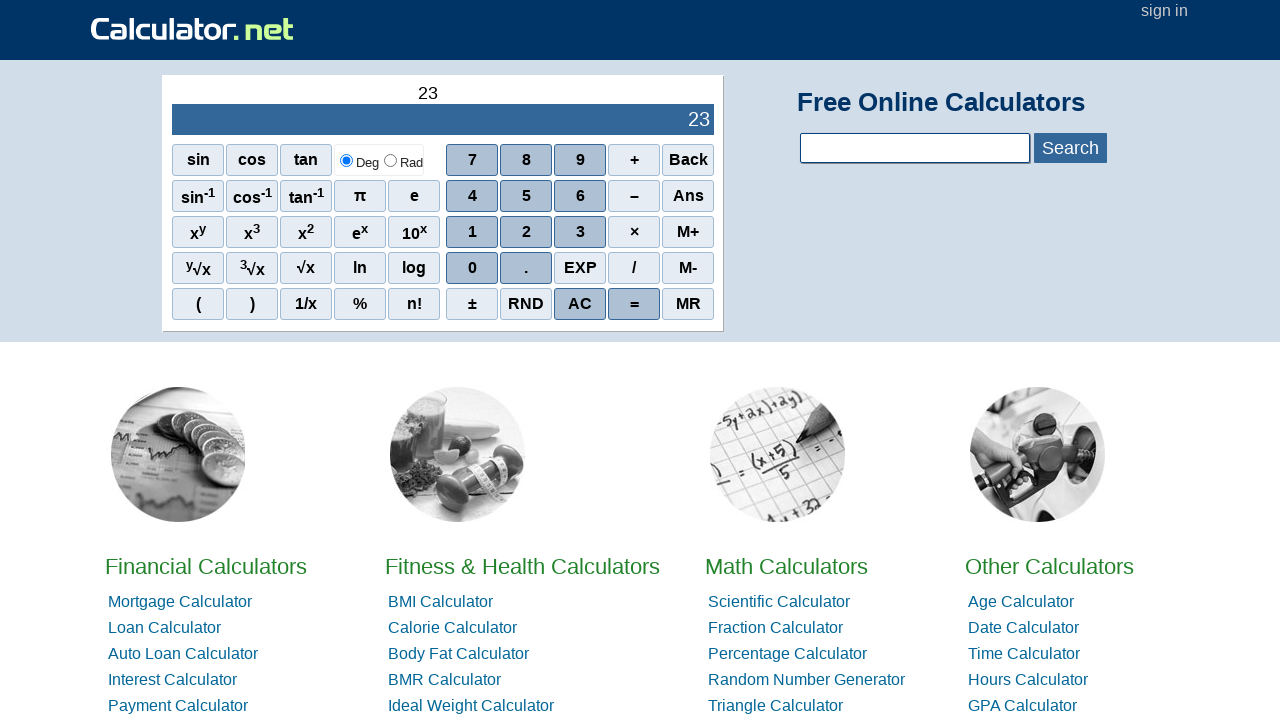

Clicked number 4 at (472, 196) on xpath=//span[contains(@class,'scinm') and contains(text(), '4')]
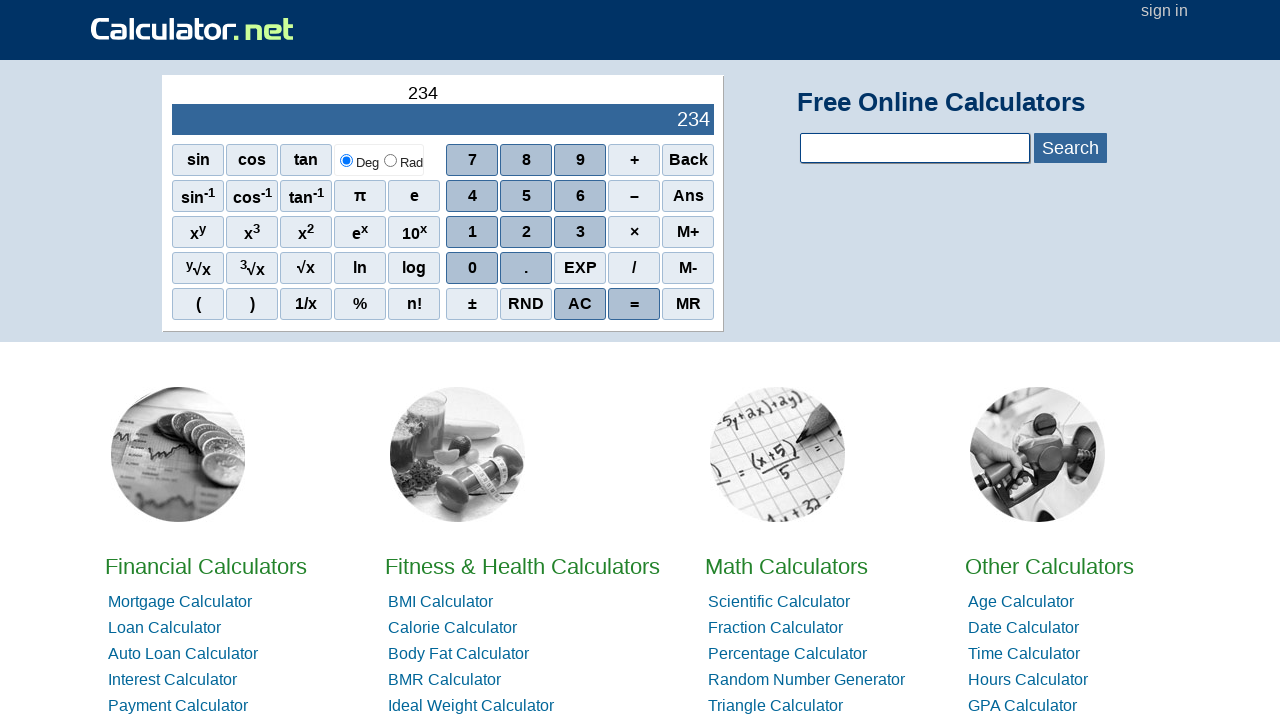

Clicked number 8 at (526, 160) on xpath=//span[contains(@class,'scinm') and contains(text(), '8')]
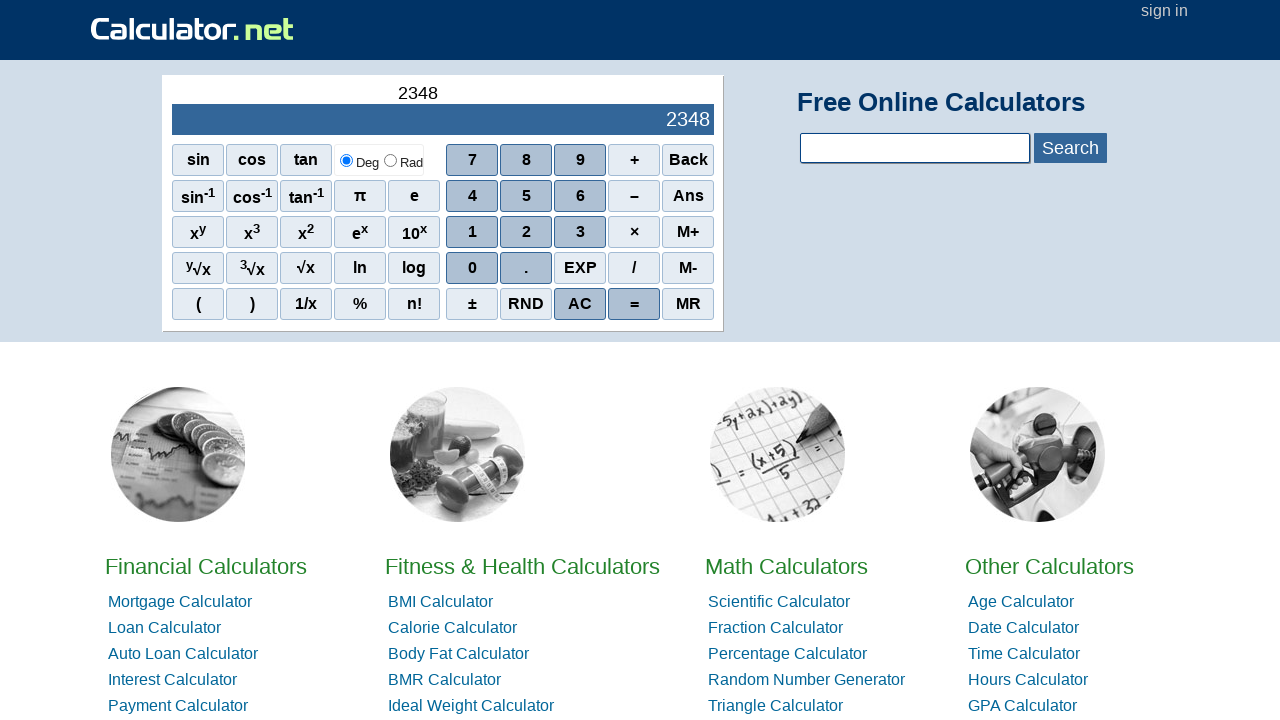

Clicked number 2 at (526, 232) on xpath=//span[contains(@class,'scinm') and contains(text(), '2')]
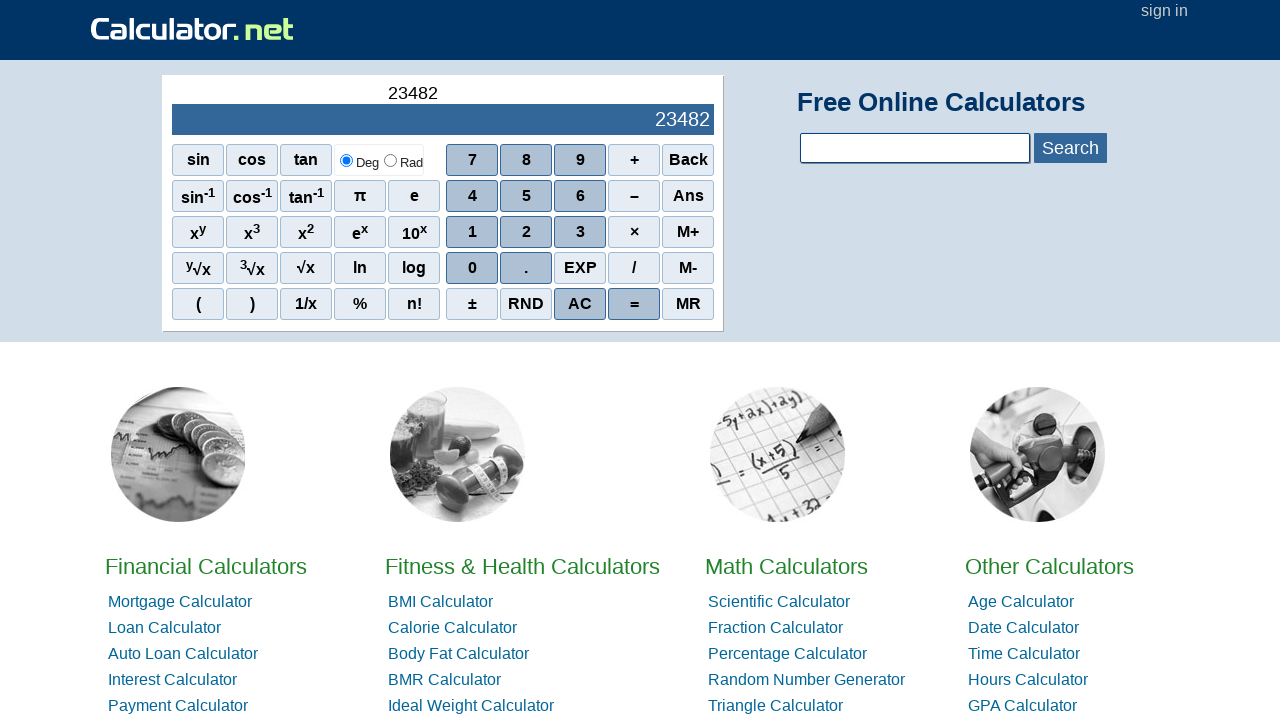

Clicked number 3 at (580, 232) on xpath=//span[contains(@class,'scinm') and contains(text(), '3')]
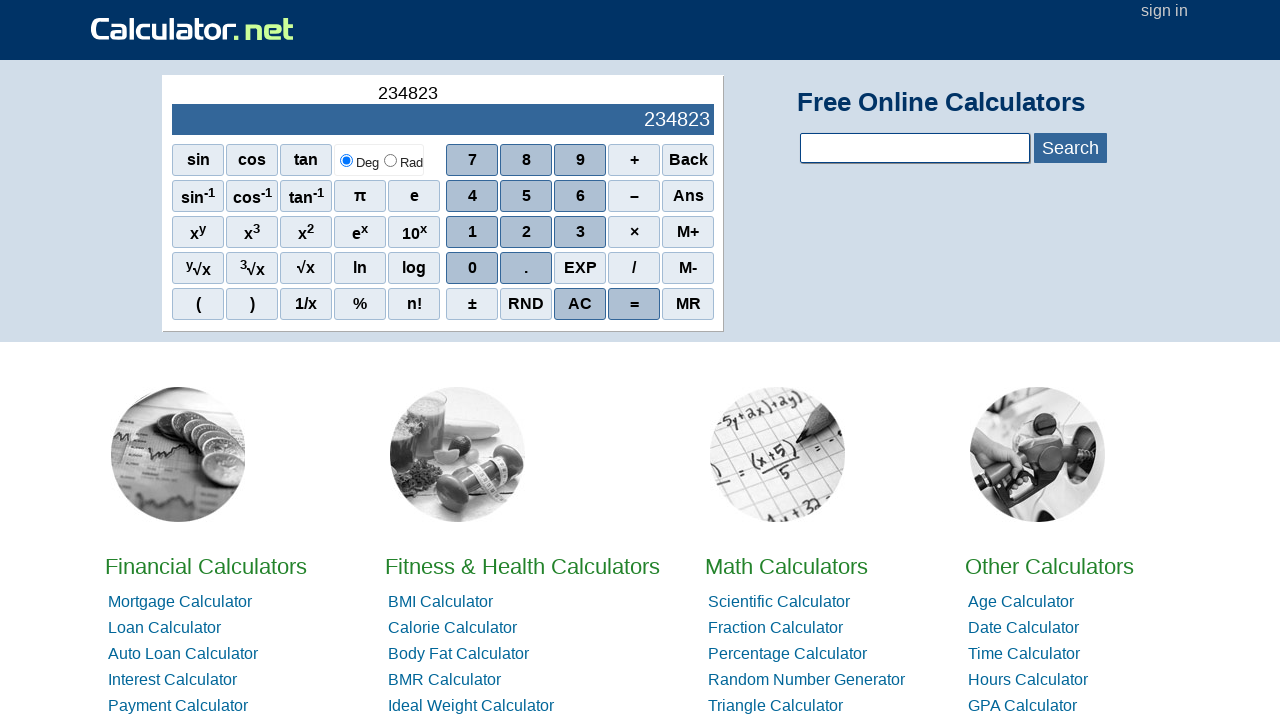

Clicked subtraction operator (–) at (634, 196) on xpath=//span[contains(@class,'sciop') and contains(text(), '–')]
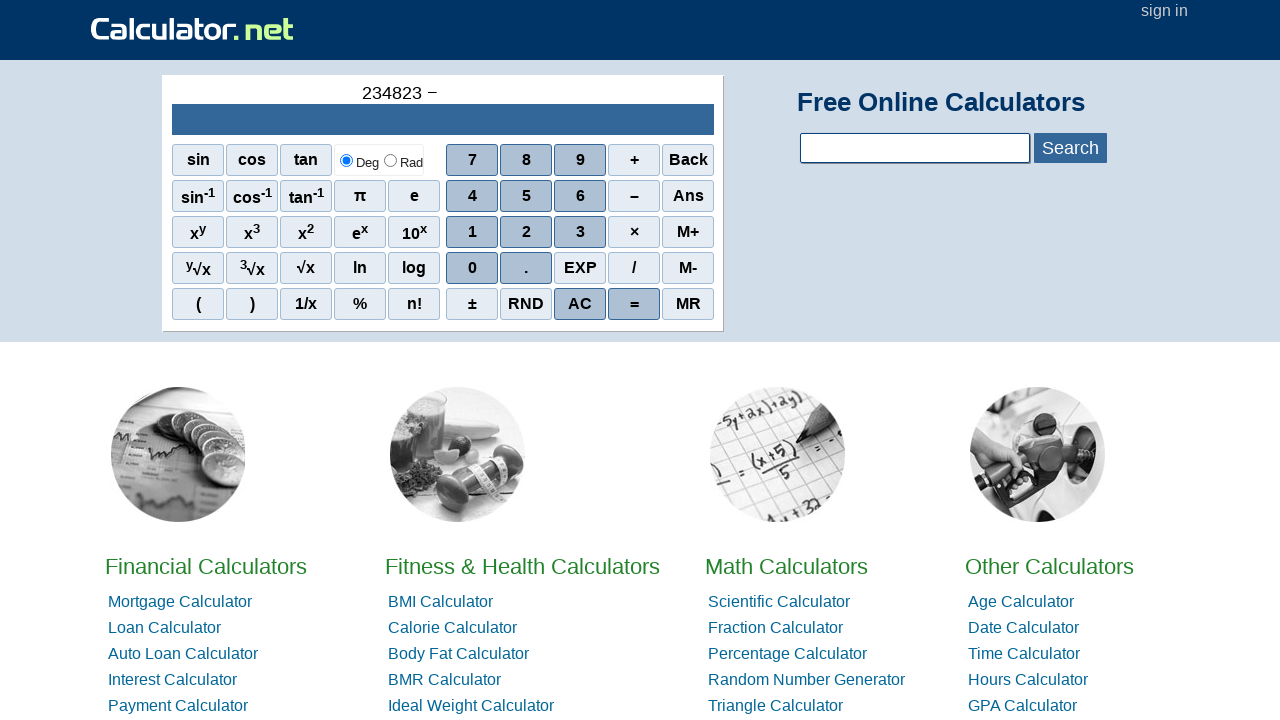

Clicked opening parenthesis at (198, 304) on xpath=//span[contains(@class,'scifunc') and contains(text(), '(')]
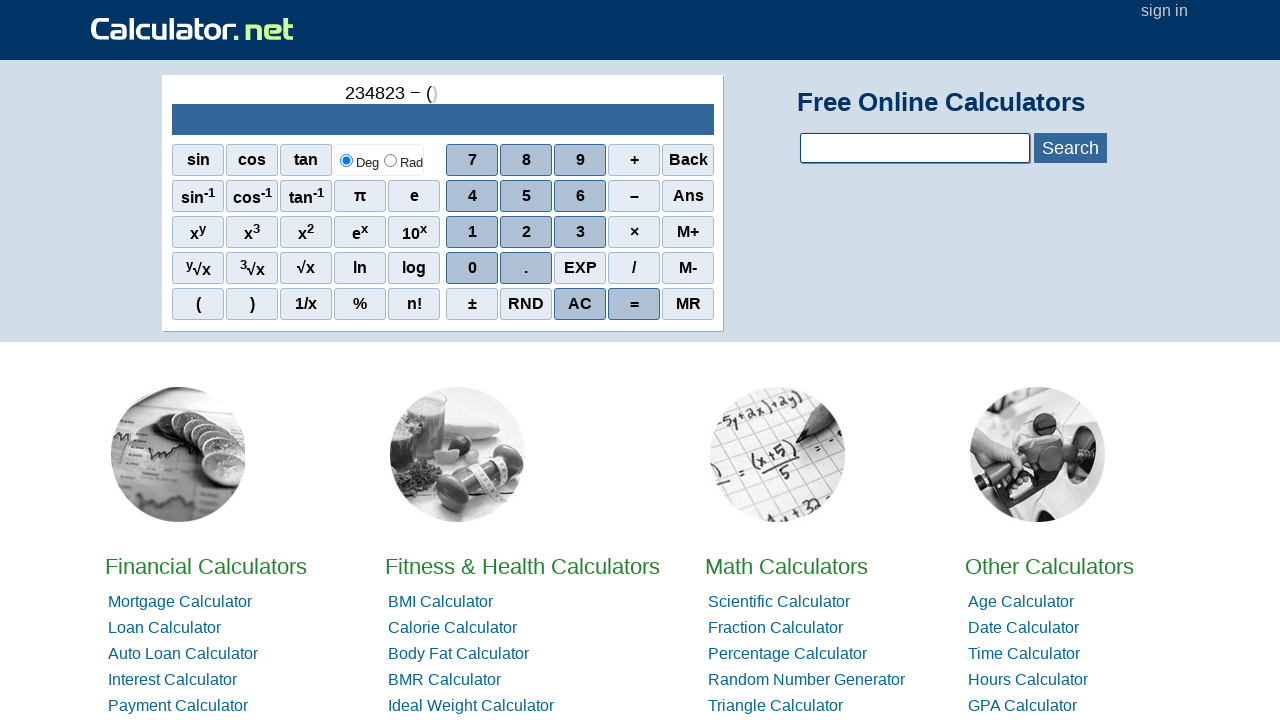

Clicked negation operator (–) at (634, 196) on xpath=//span[contains(@class,'sciop') and contains(text(), '–')]
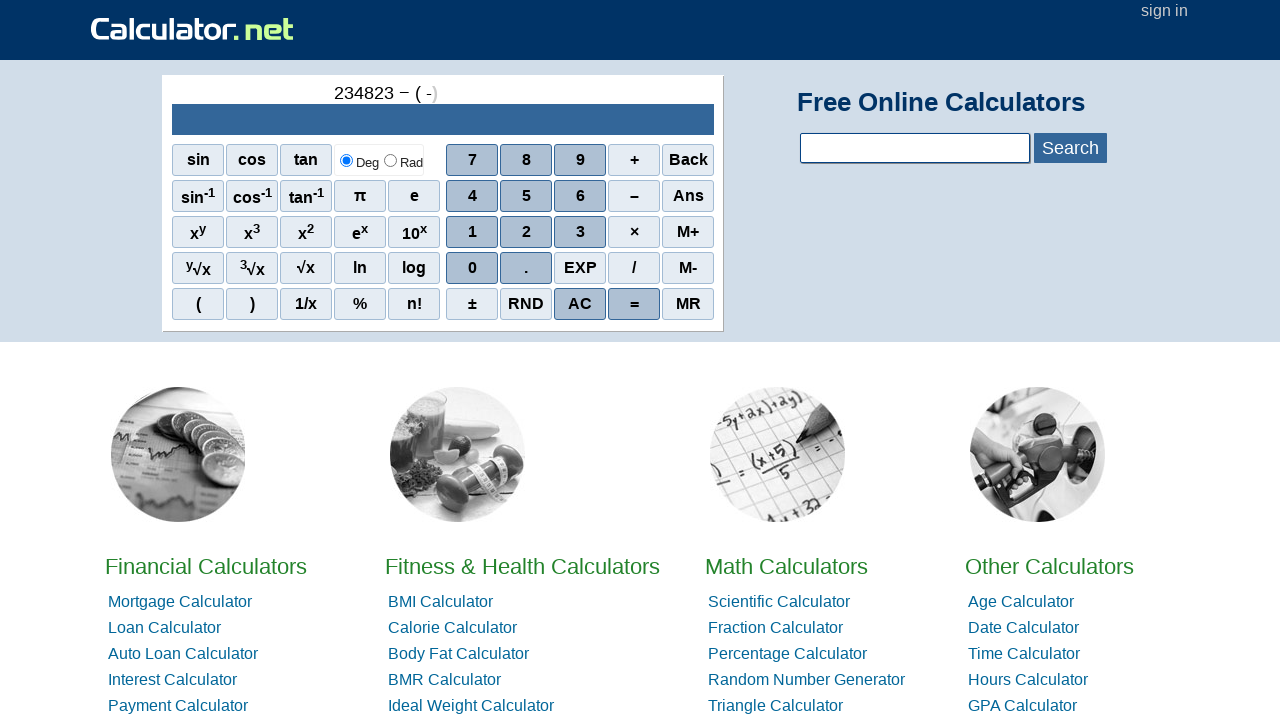

Clicked number 2 at (526, 232) on xpath=//span[contains(@class,'scinm') and contains(text(), '2')]
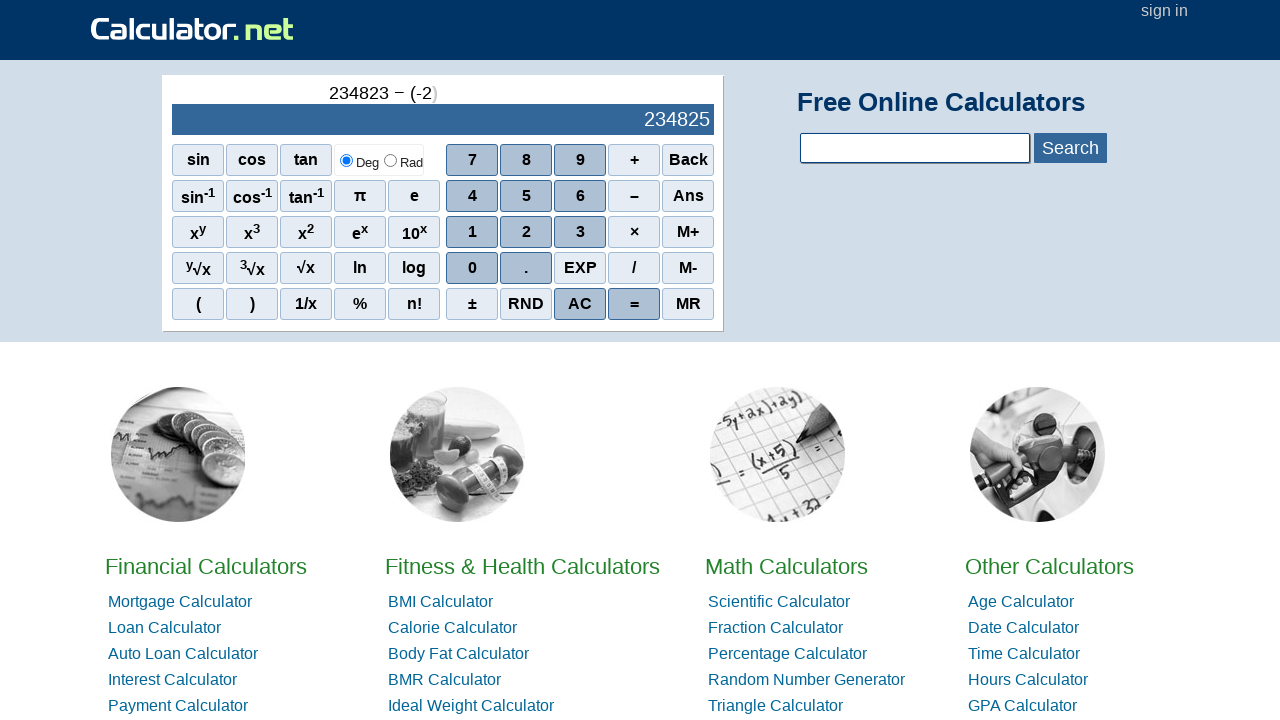

Clicked number 3 at (580, 232) on xpath=//span[contains(@class,'scinm') and contains(text(), '3')]
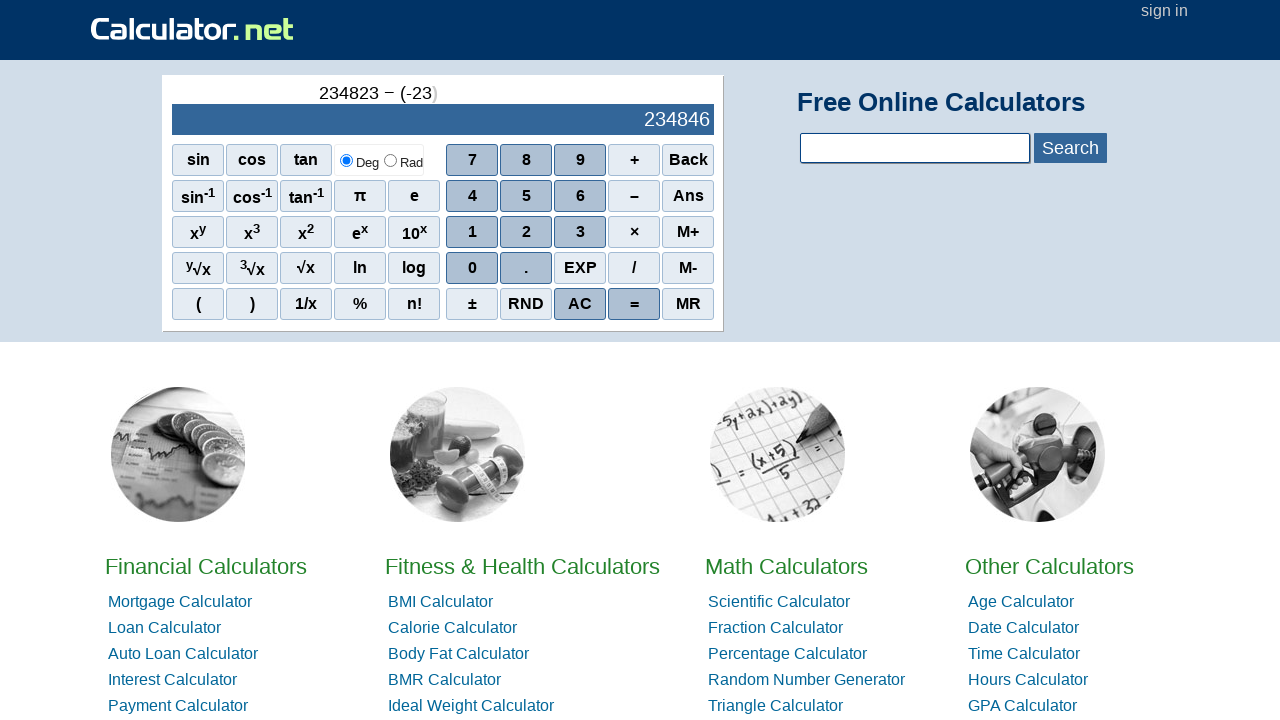

Clicked number 0 at (472, 268) on xpath=//span[contains(@class,'scinm') and contains(text(), '0')]
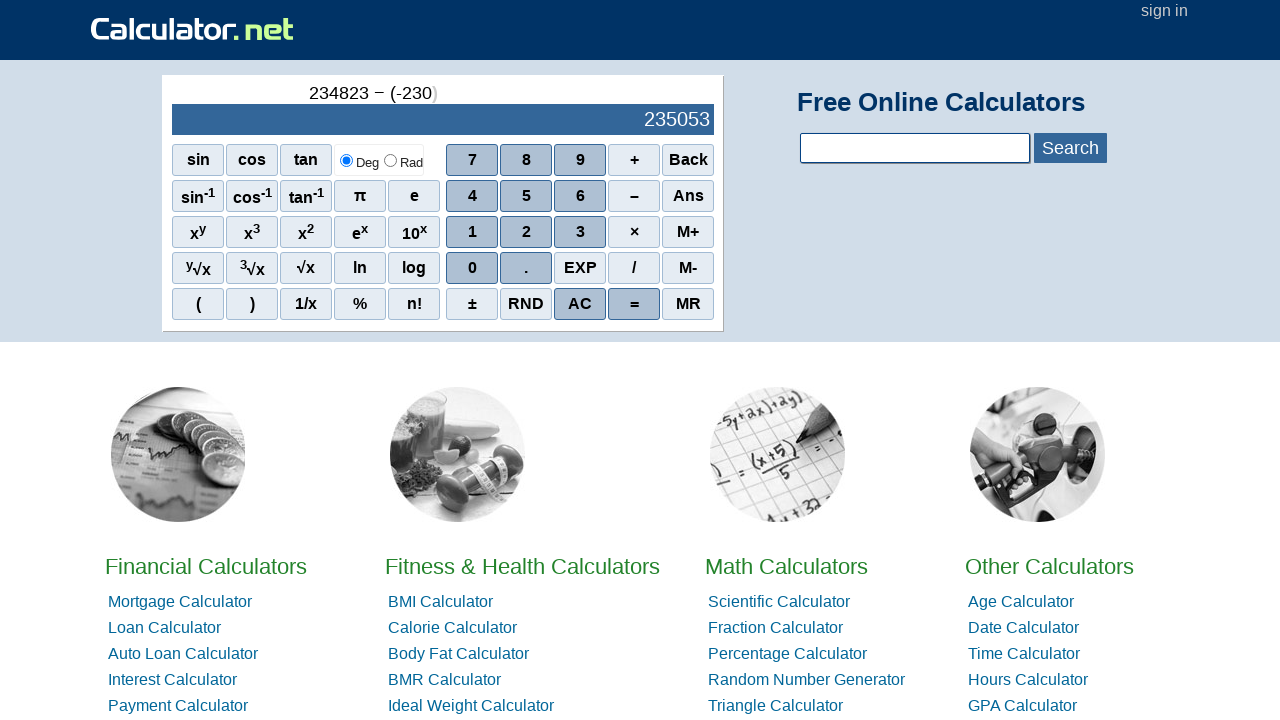

Clicked number 9 at (580, 160) on xpath=//span[contains(@class,'scinm') and contains(text(), '9')]
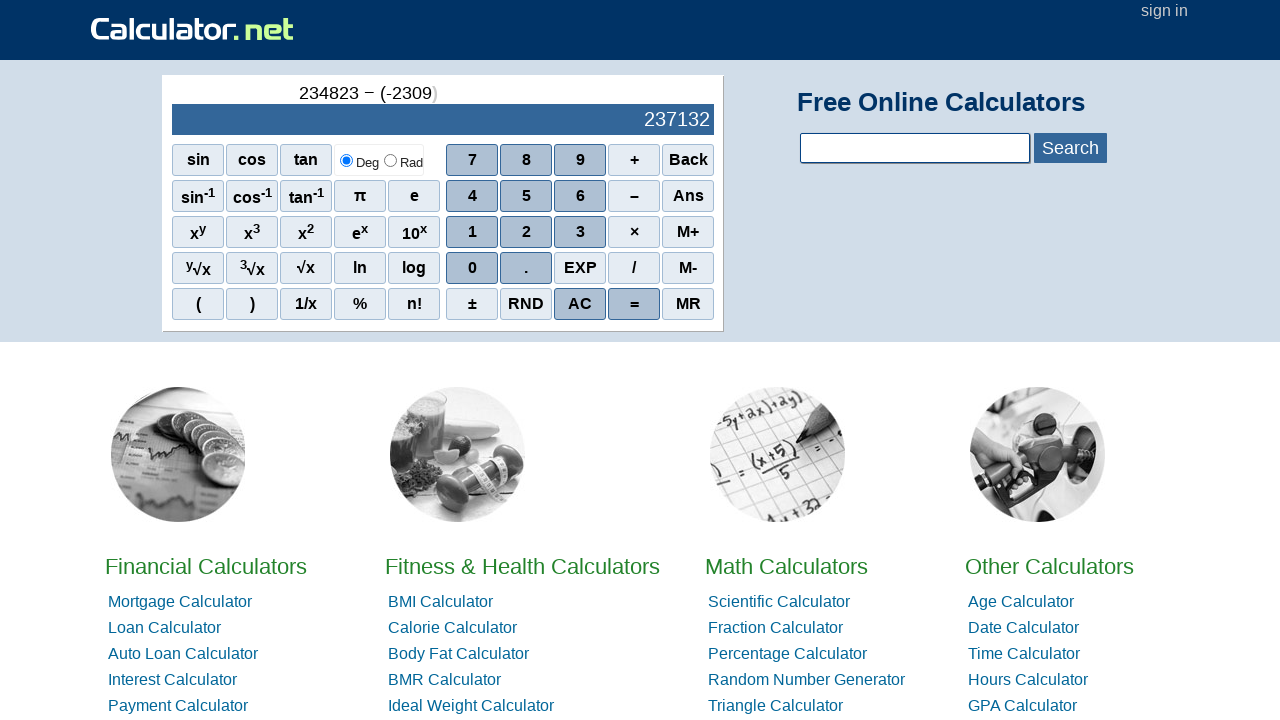

Clicked number 4 at (472, 196) on xpath=//span[contains(@class,'scinm') and contains(text(), '4')]
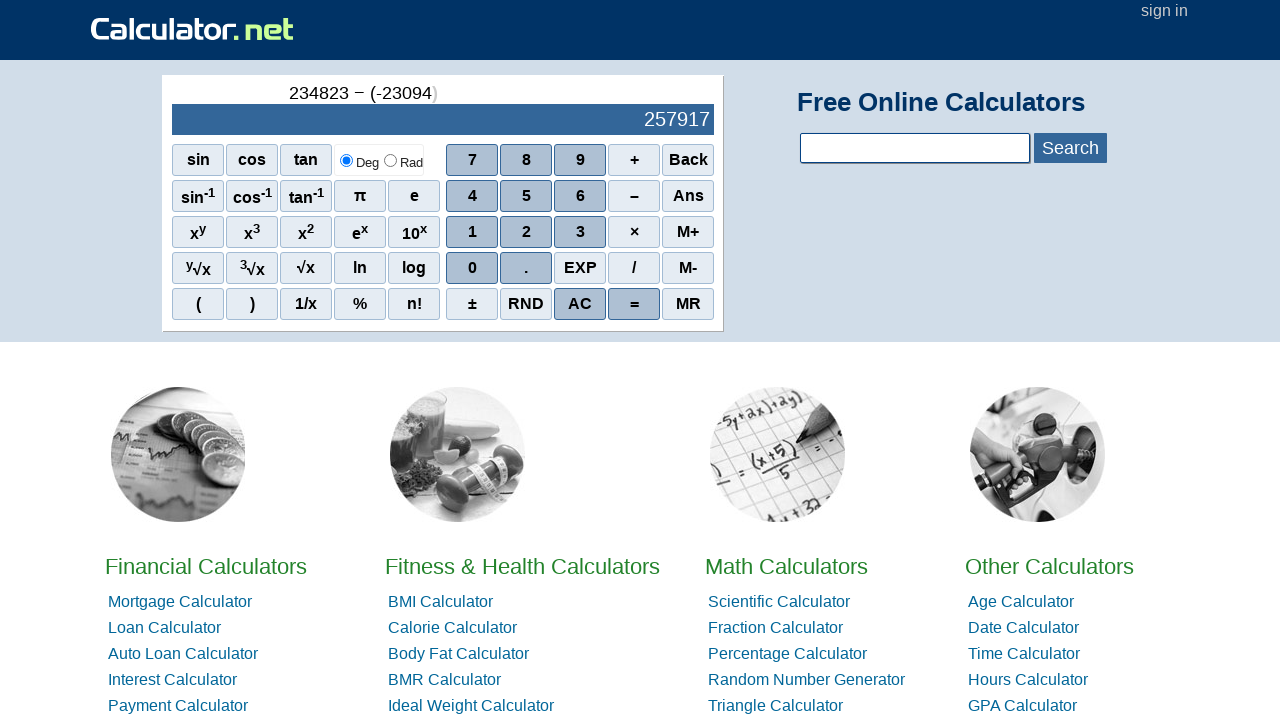

Clicked number 8 at (526, 160) on xpath=//span[contains(@class,'scinm') and contains(text(), '8')]
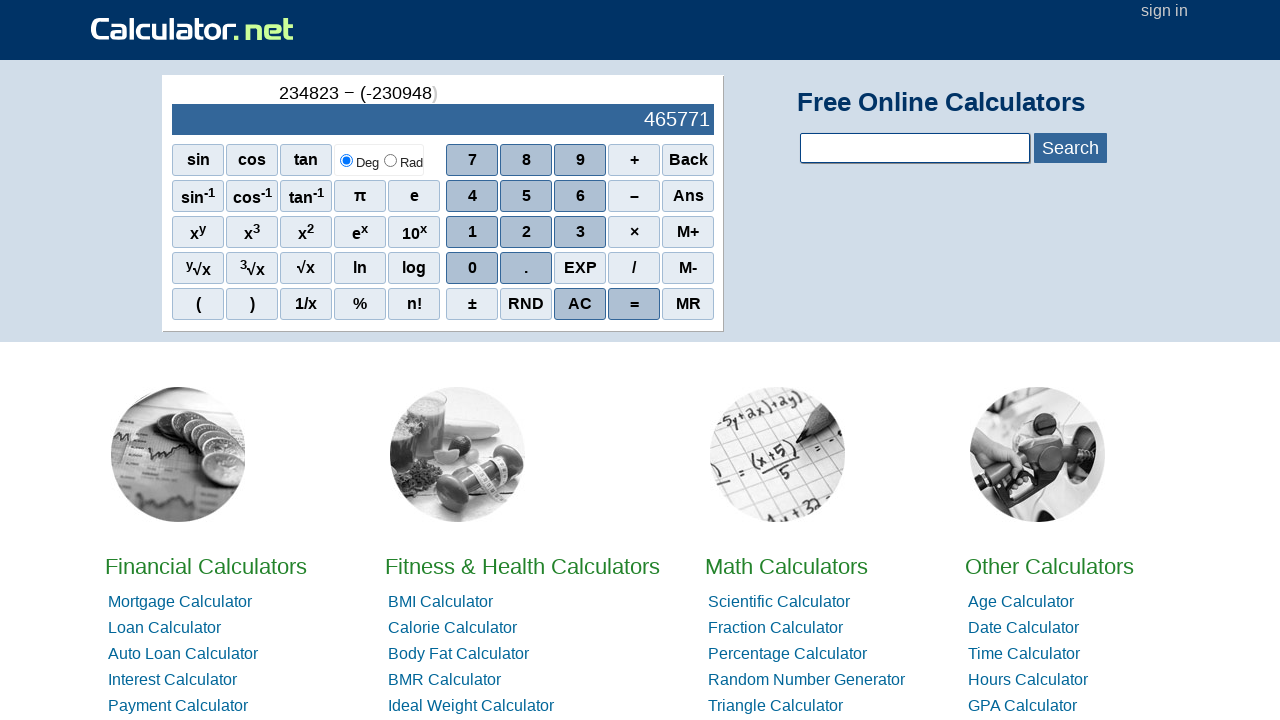

Clicked number 2 at (526, 232) on xpath=//span[contains(@class,'scinm') and contains(text(), '2')]
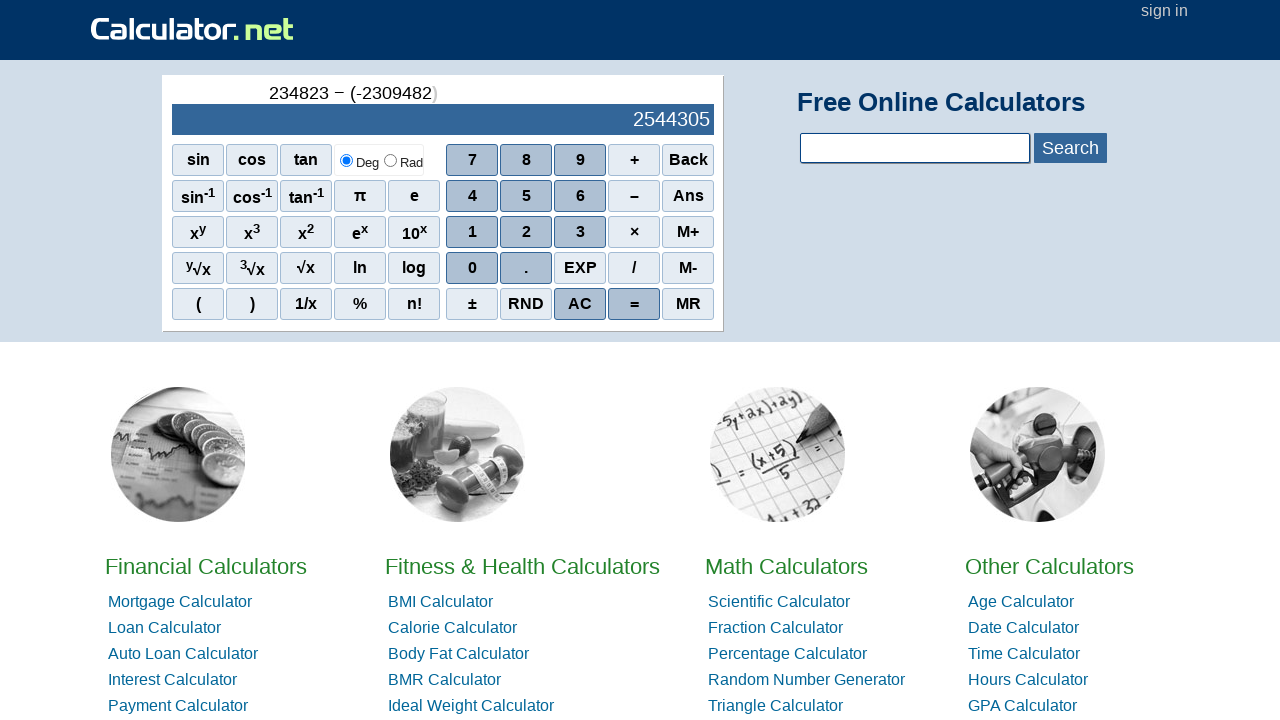

Clicked number 3 at (580, 232) on xpath=//span[contains(@class,'scinm') and contains(text(), '3')]
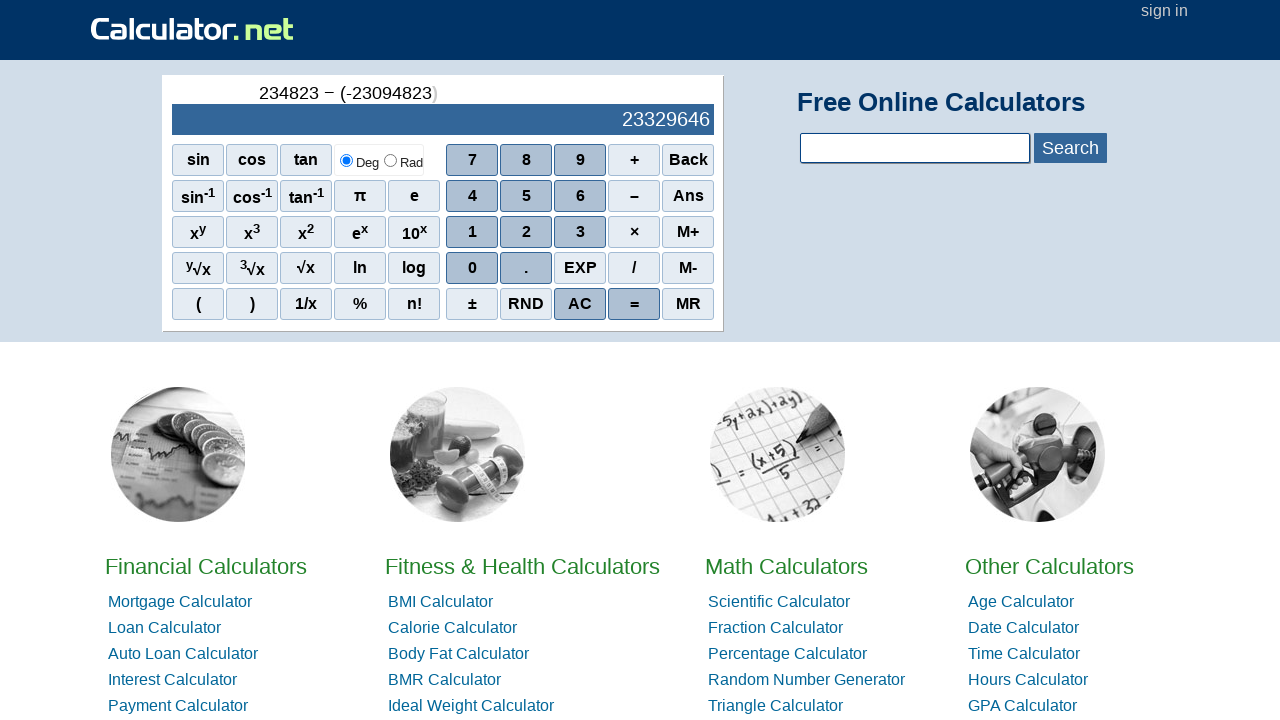

Clicked closing parenthesis at (252, 304) on xpath=//span[contains(@class,'scifunc') and contains(text(), ')')]
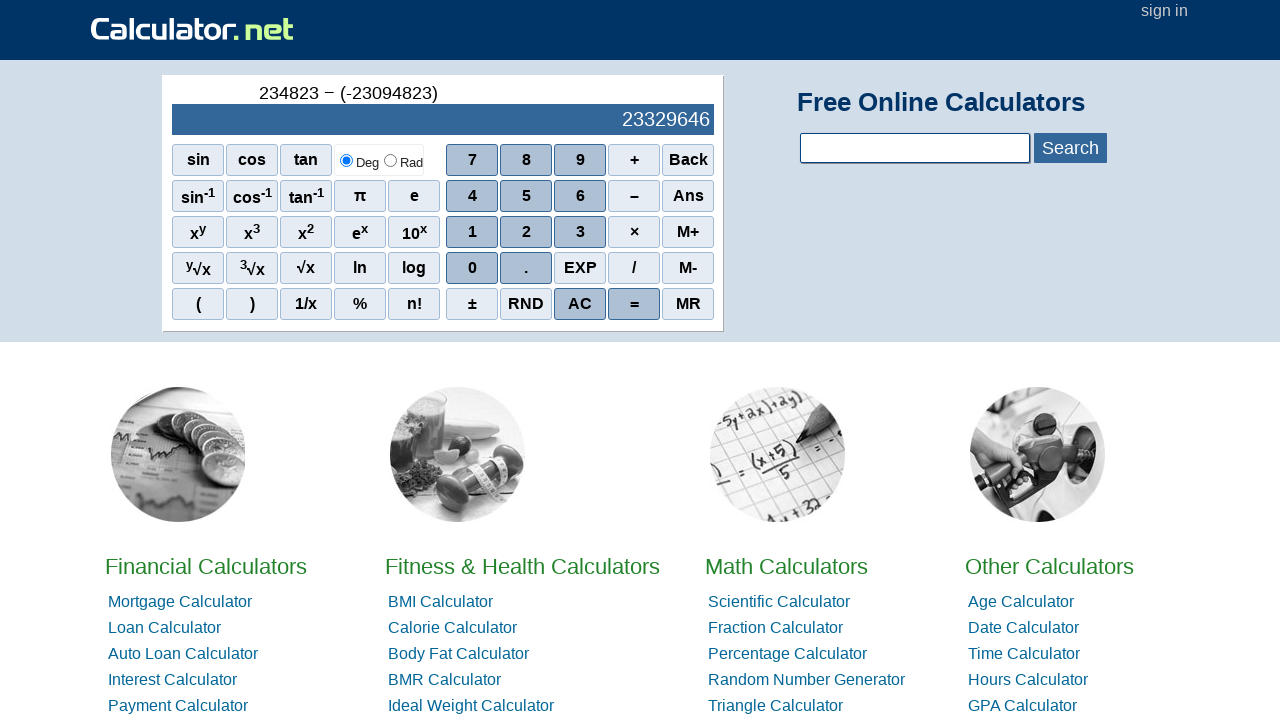

Clicked AC to clear calculator after subtraction operation at (580, 304) on xpath=//span[contains(@class,'scieq') and contains(text(), 'AC')]
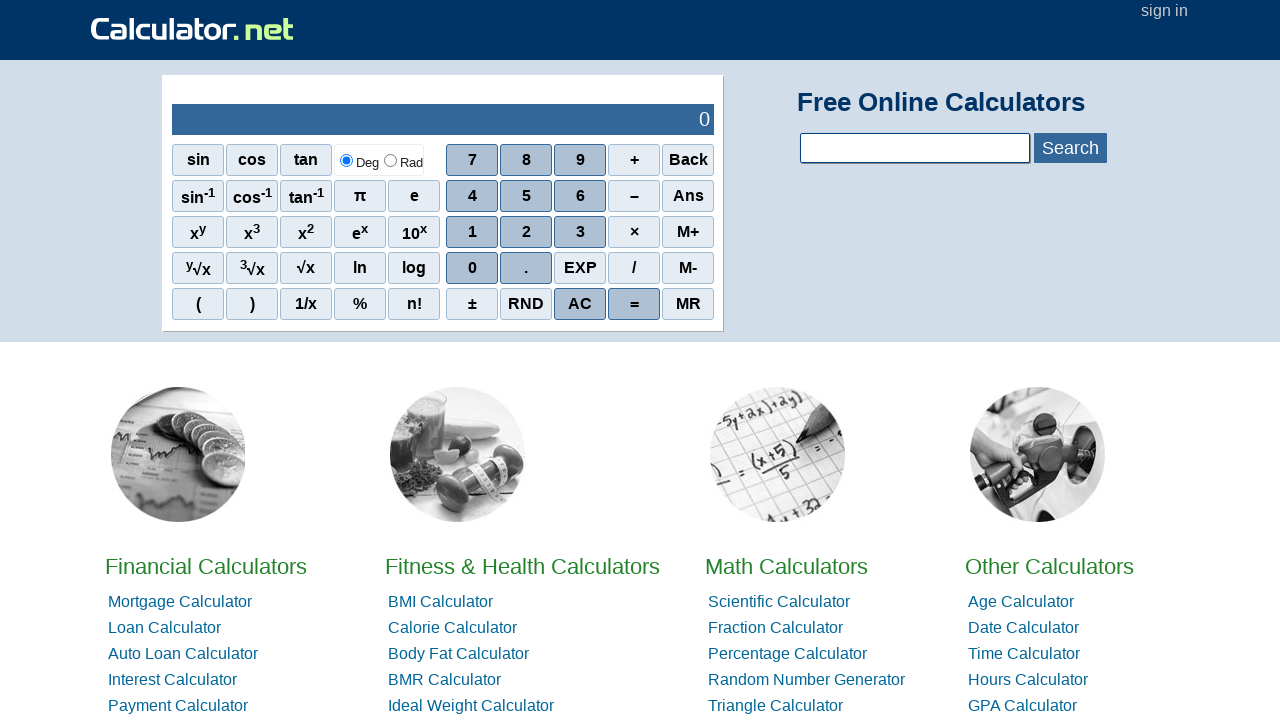

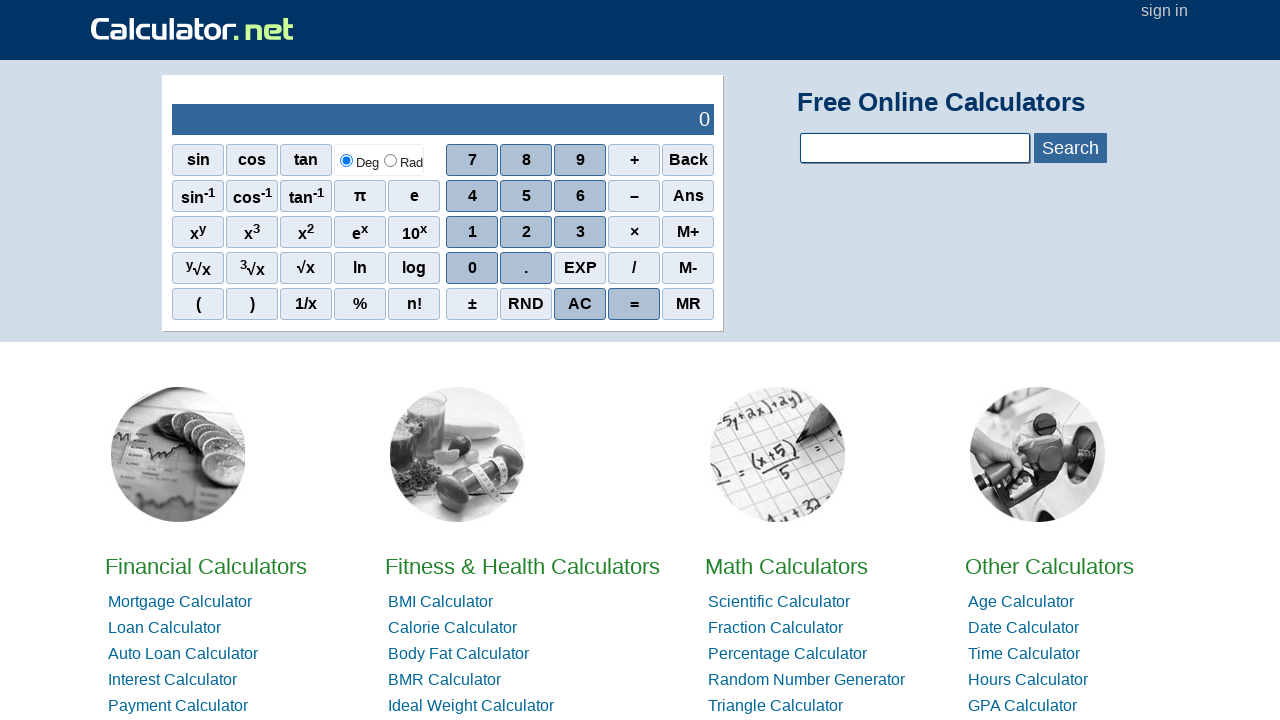